Tests the IXGenie page by navigating from home, verifying header, banner video, schedule call button navigation, tab buttons (Industry & Workforce Training, Healthcare & Medical Training, Education & Skill Development), and case studies videos.

Starting URL: https://imaginxavr.com/

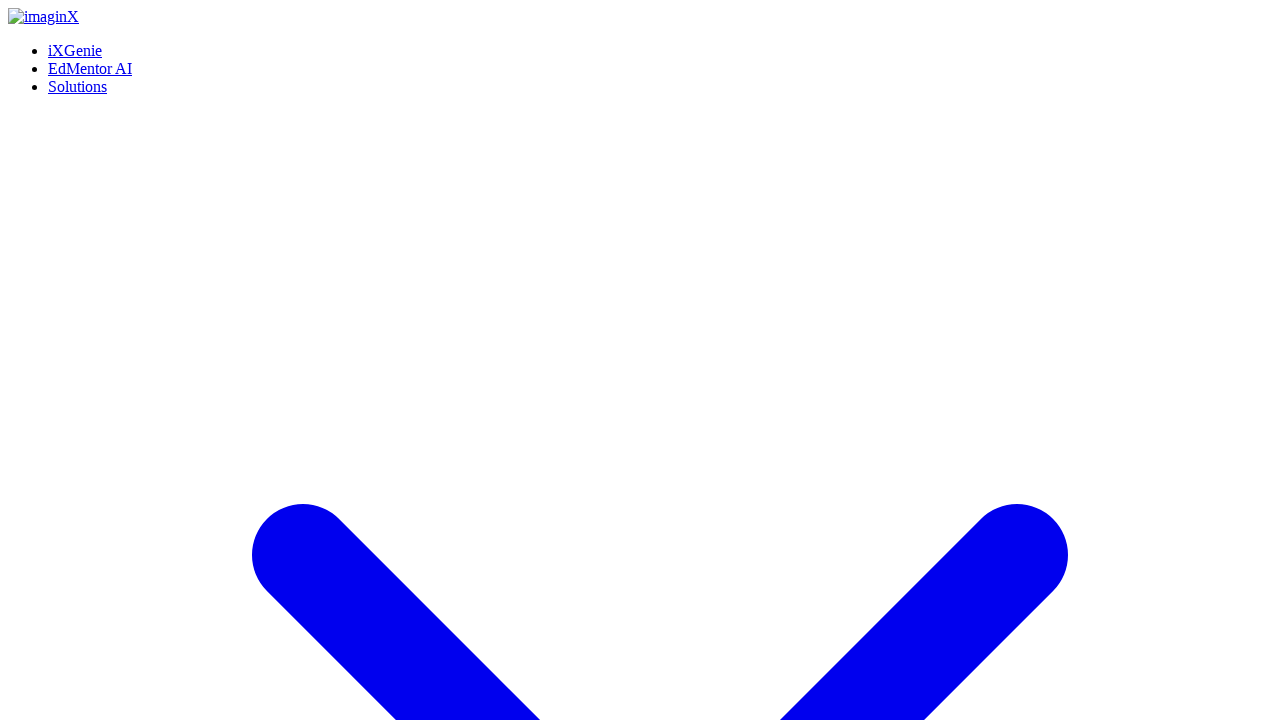

Page loaded successfully
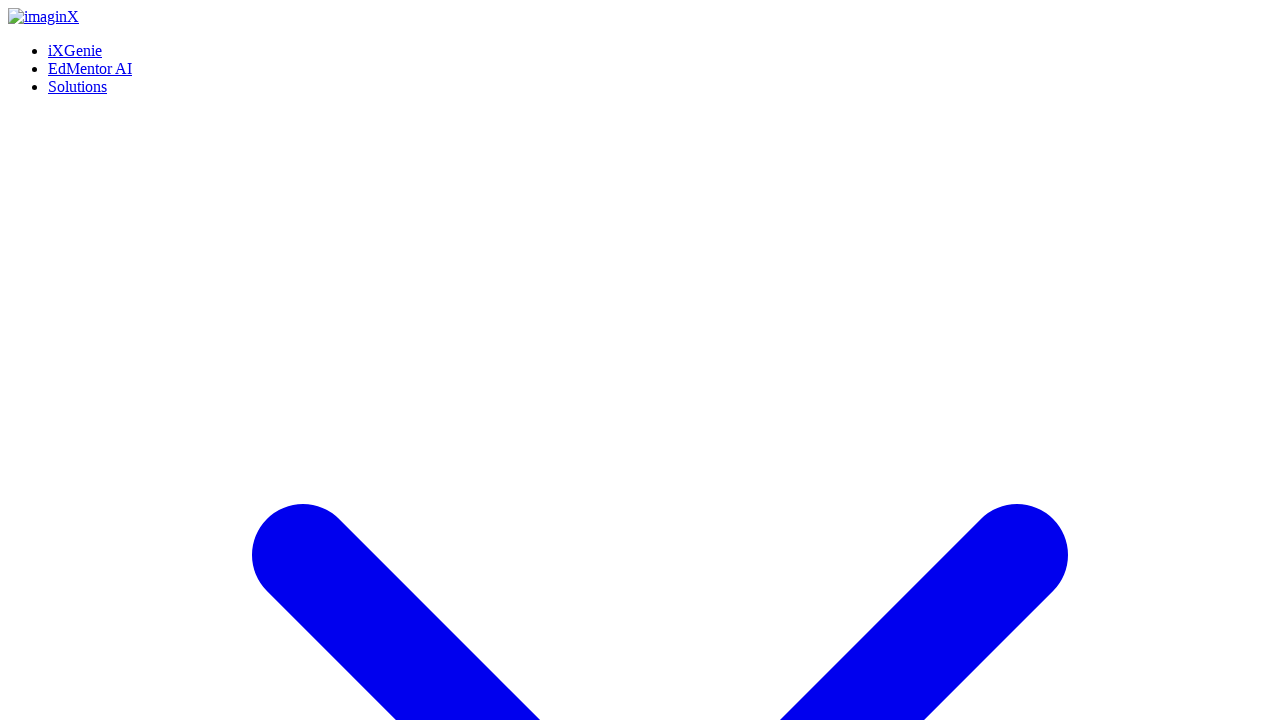

Located iXGenie navigation link
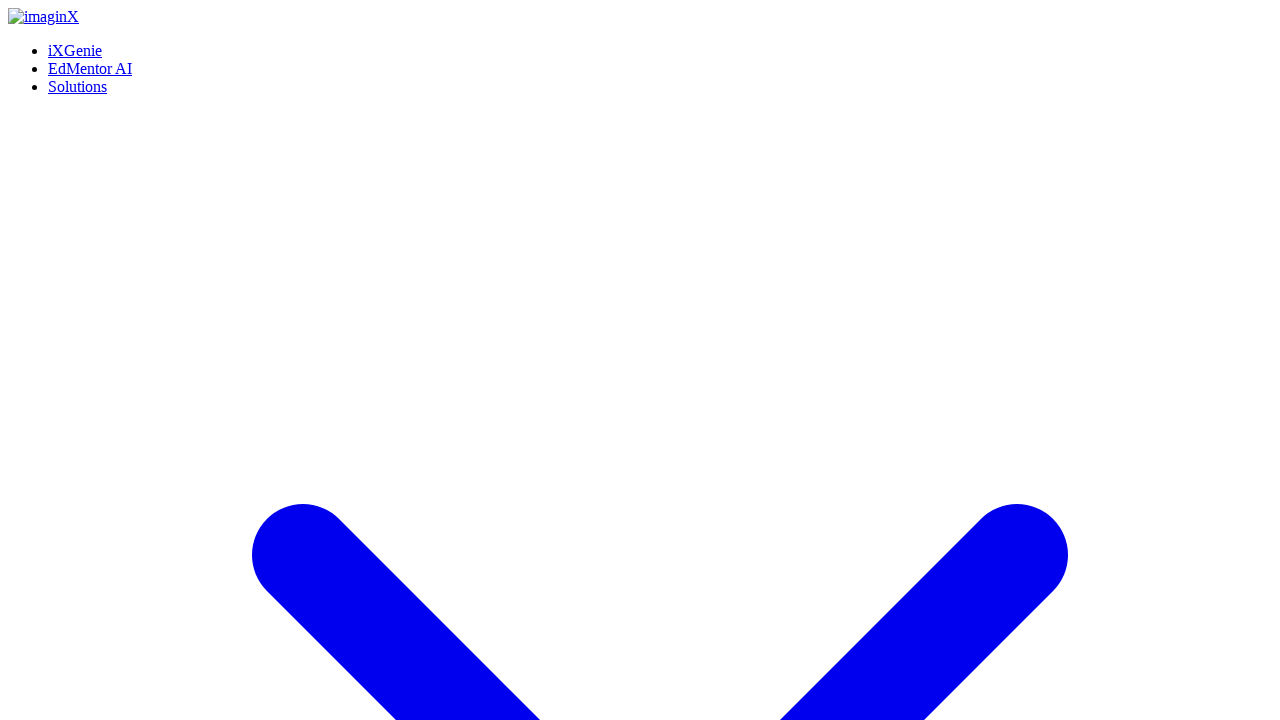

iXGenie link became visible
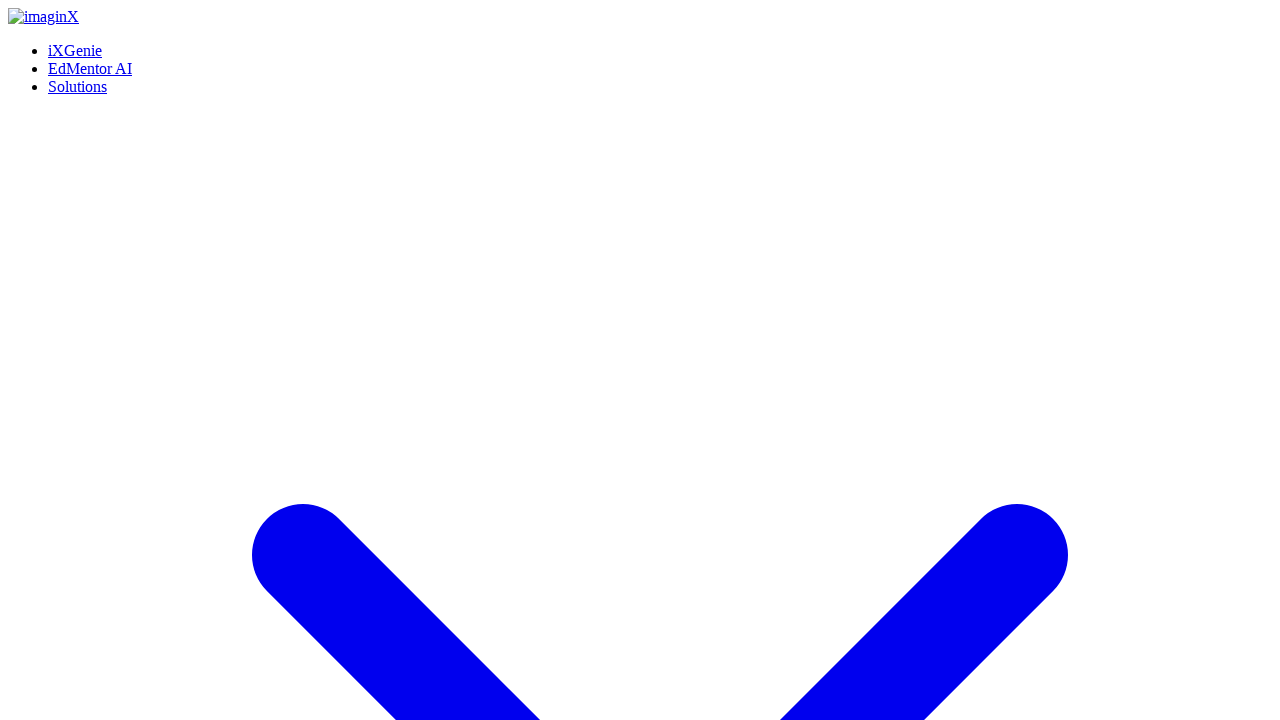

Hovered over iXGenie link at (75, 50) on xpath=(//a[normalize-space()='iXGenie'])[1]
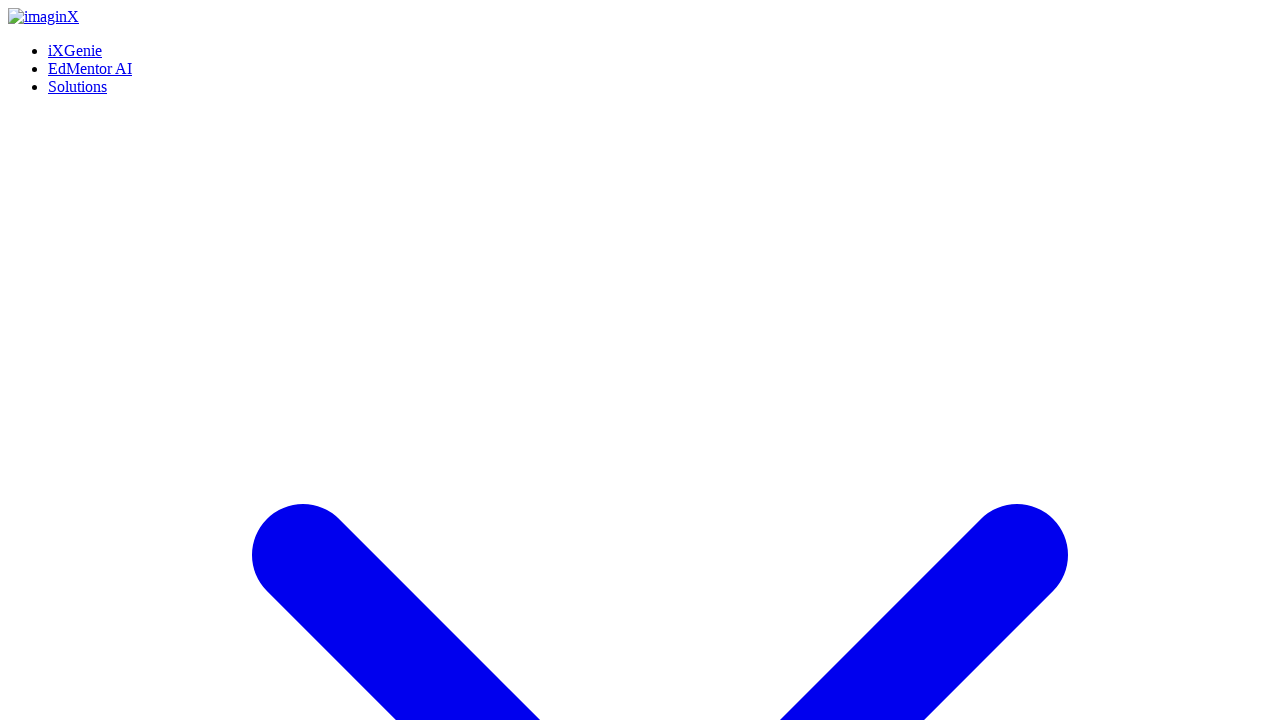

Waited 500ms for hover effect
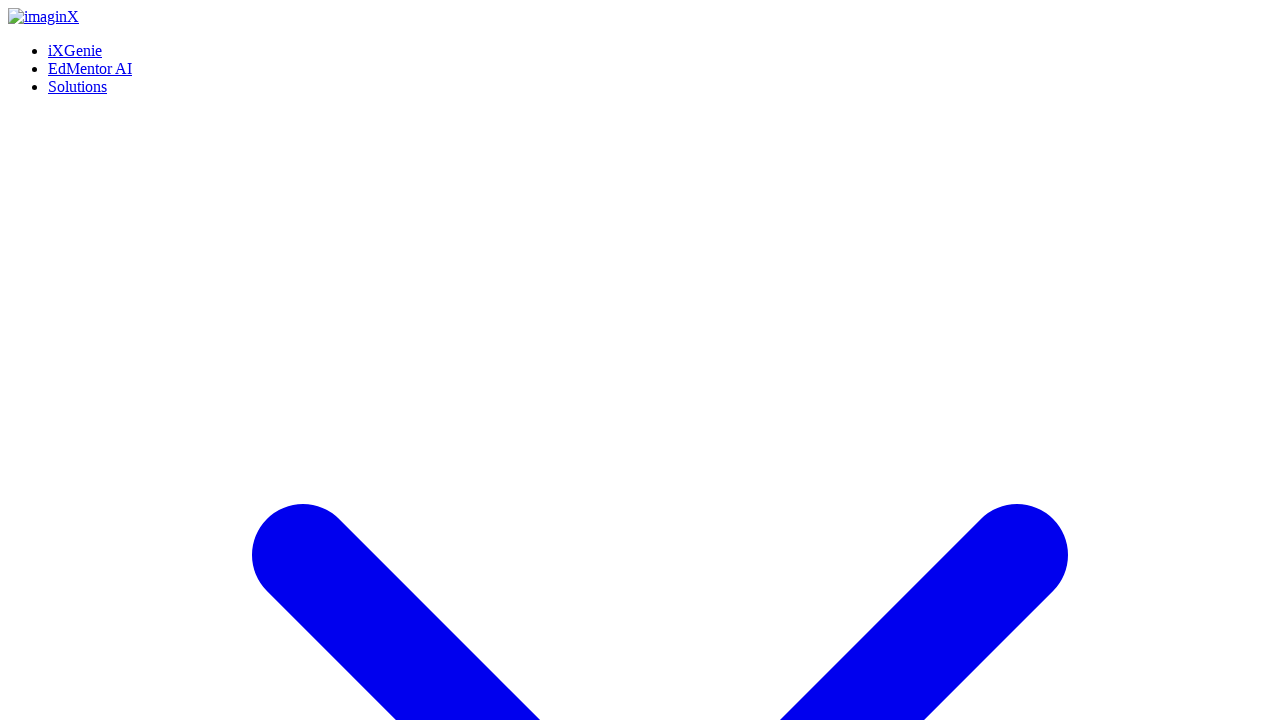

Clicked iXGenie link at (75, 50) on xpath=(//a[normalize-space()='iXGenie'])[1]
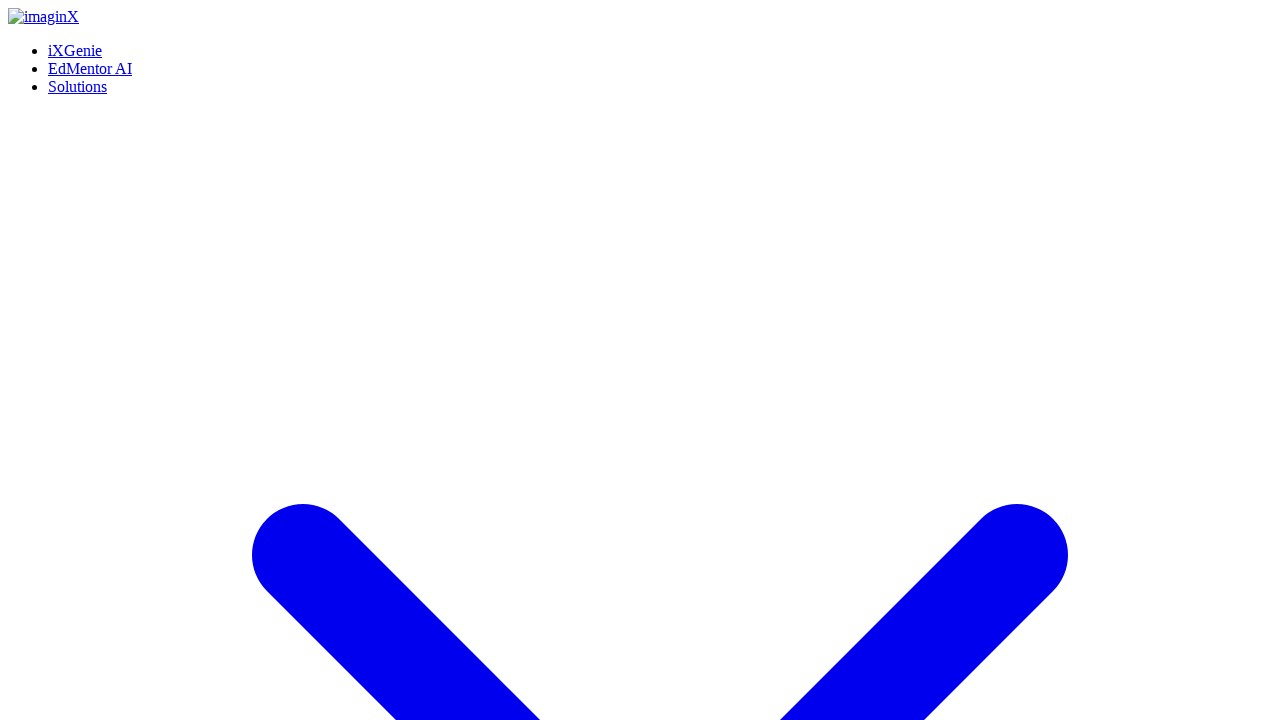

IXGenie page loaded successfully
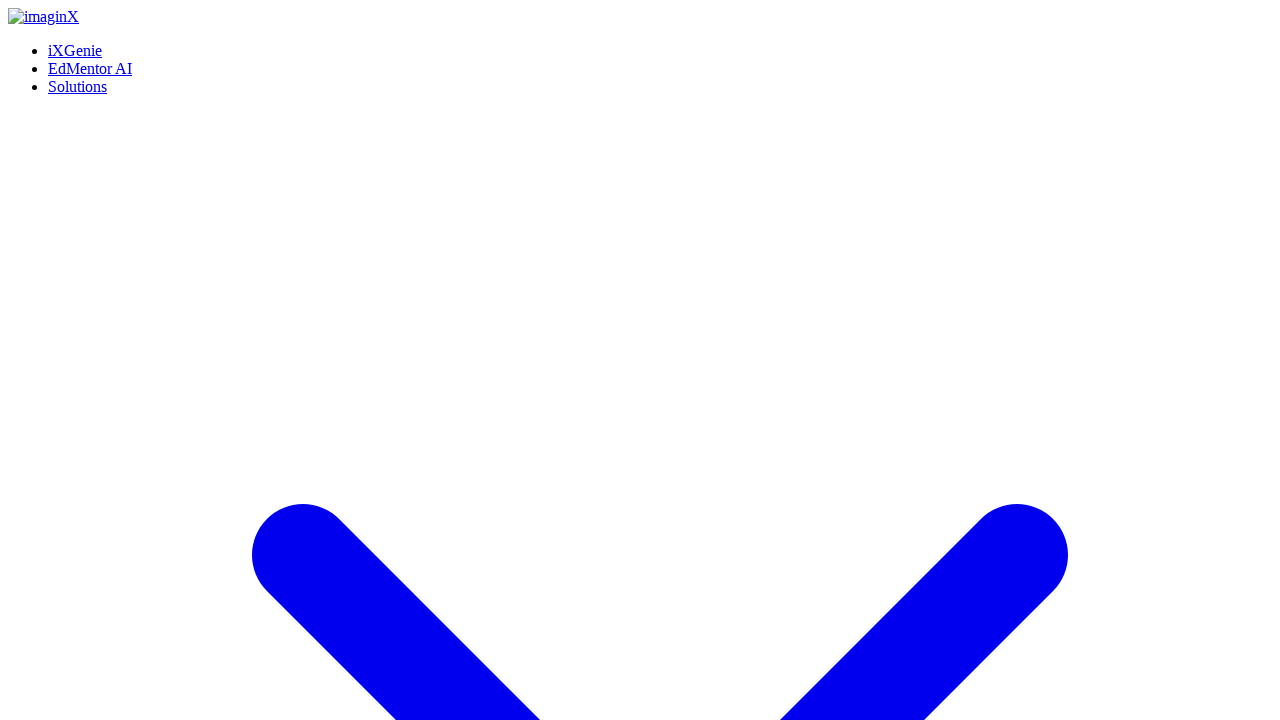

Waited 2 seconds for page to fully render
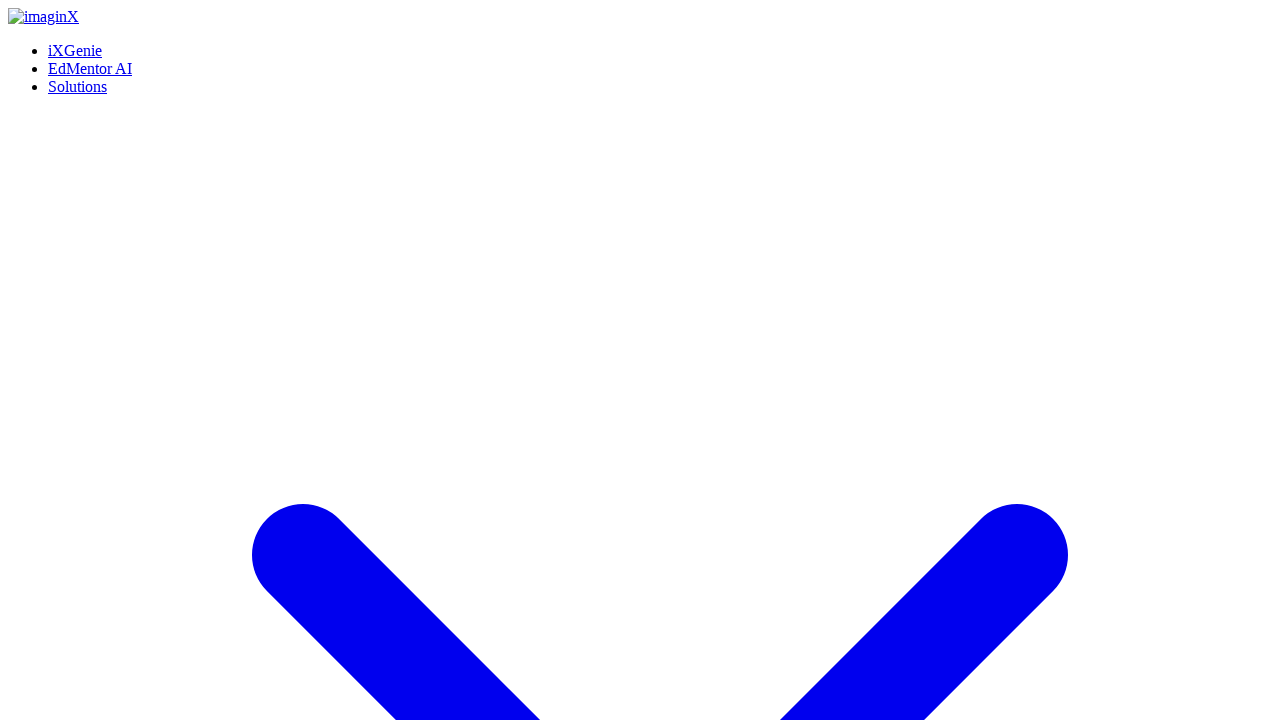

Scrolled to bottom of page
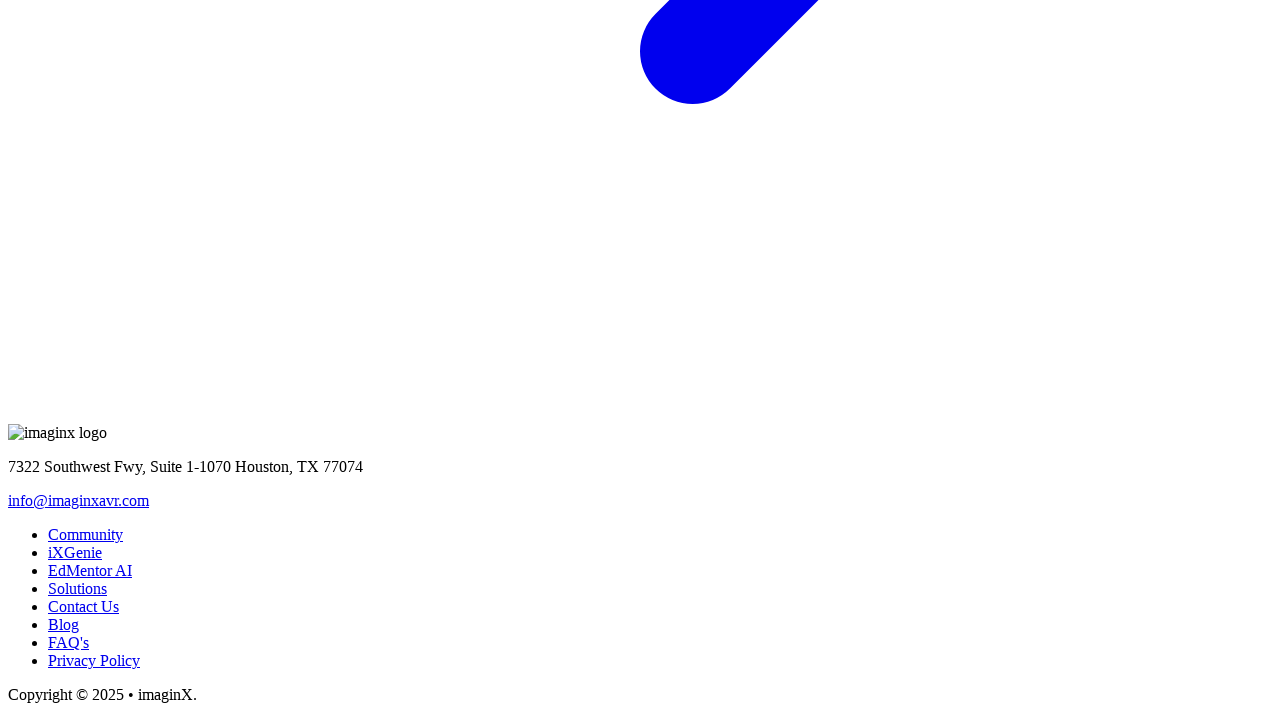

Waited 1 second after scrolling
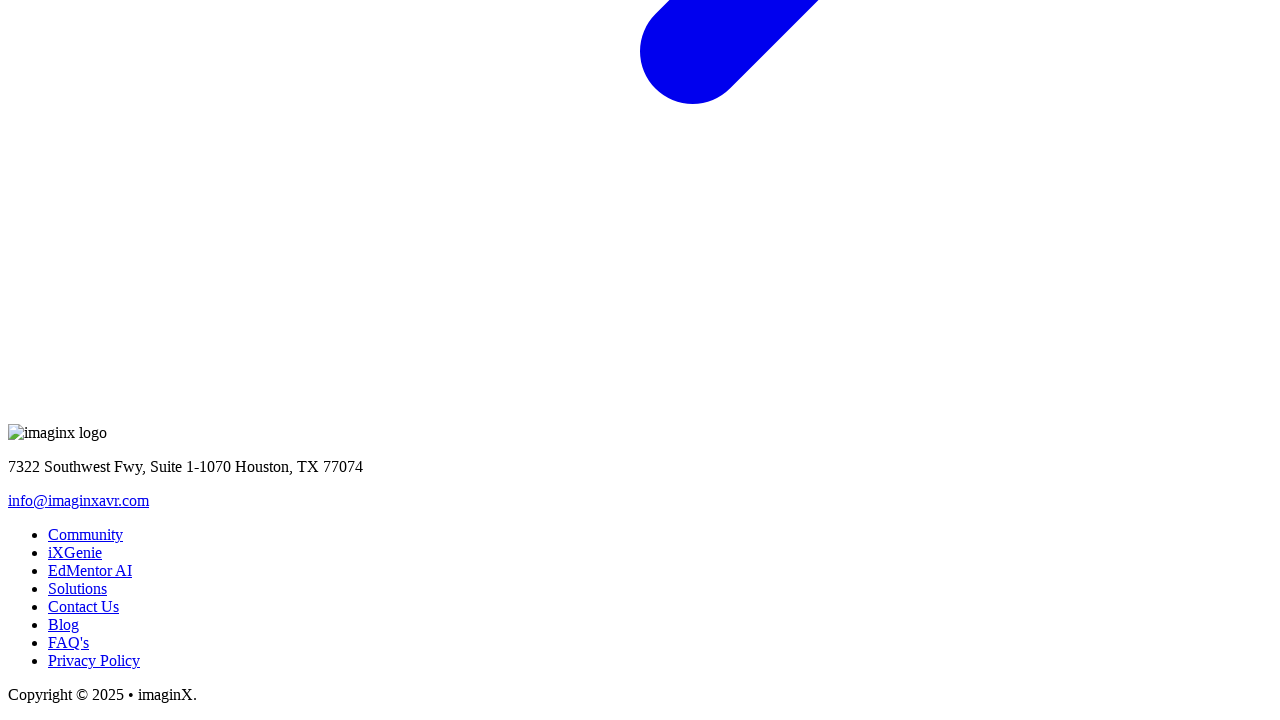

Scrolled back to top of page
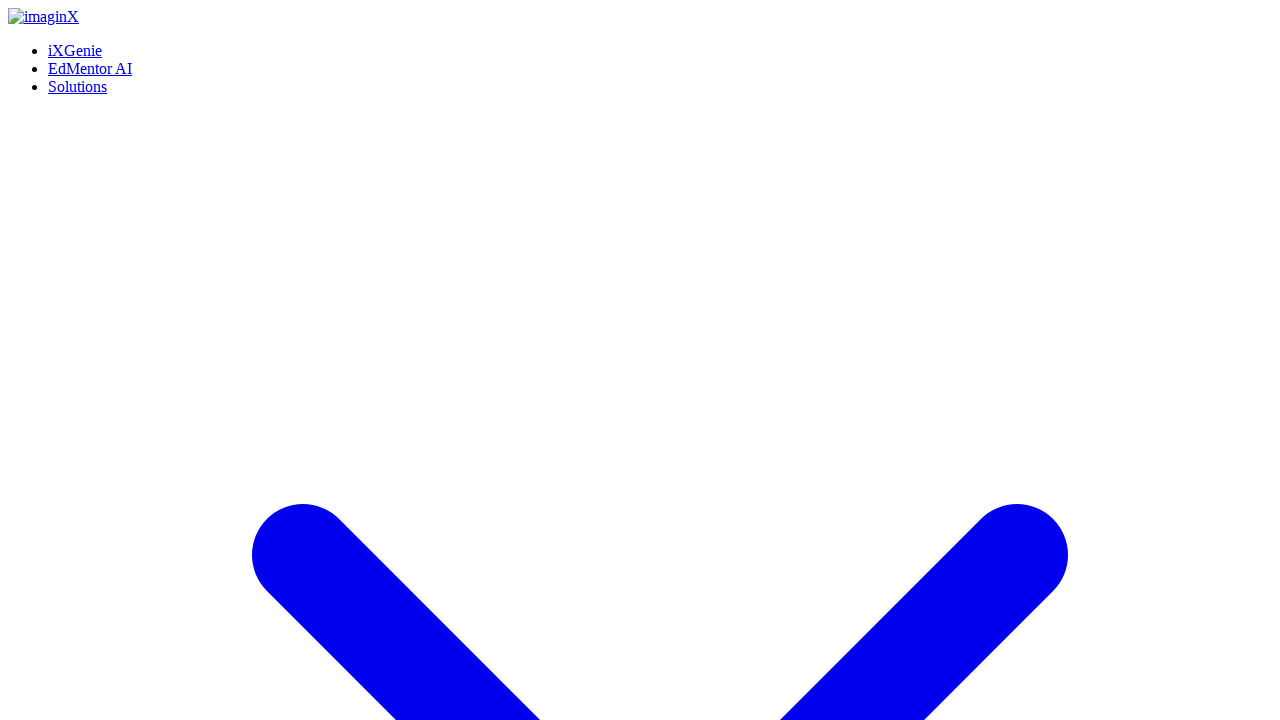

Waited 1 second after scrolling to top
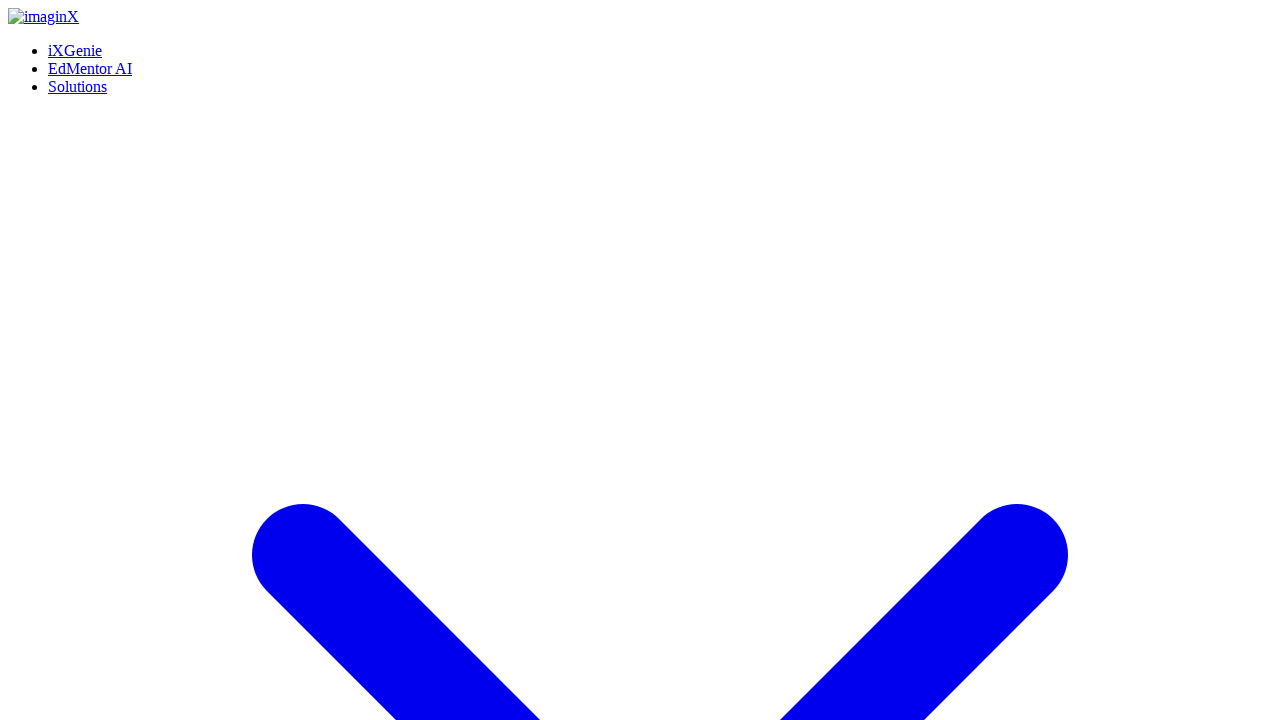

Located iXGenie header 'the Ultimate Training & Learning Platform'
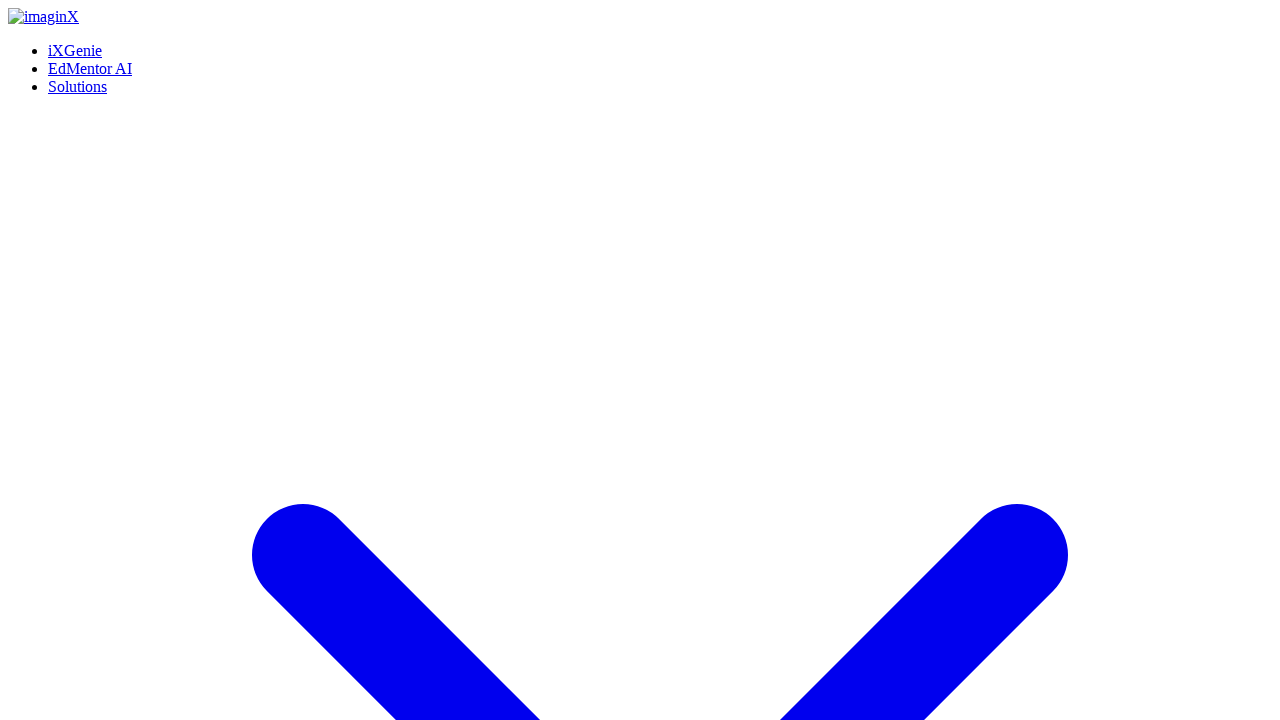

iXGenie header became visible
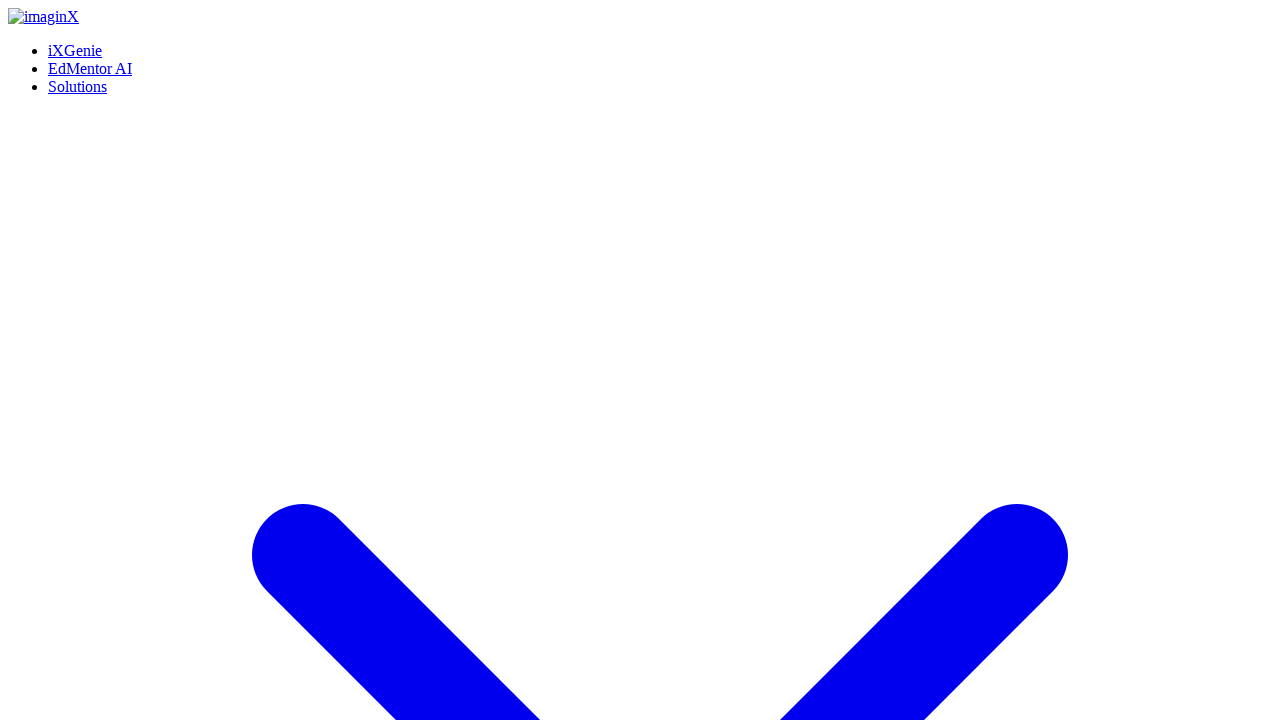

Verified iXGenie header is visible
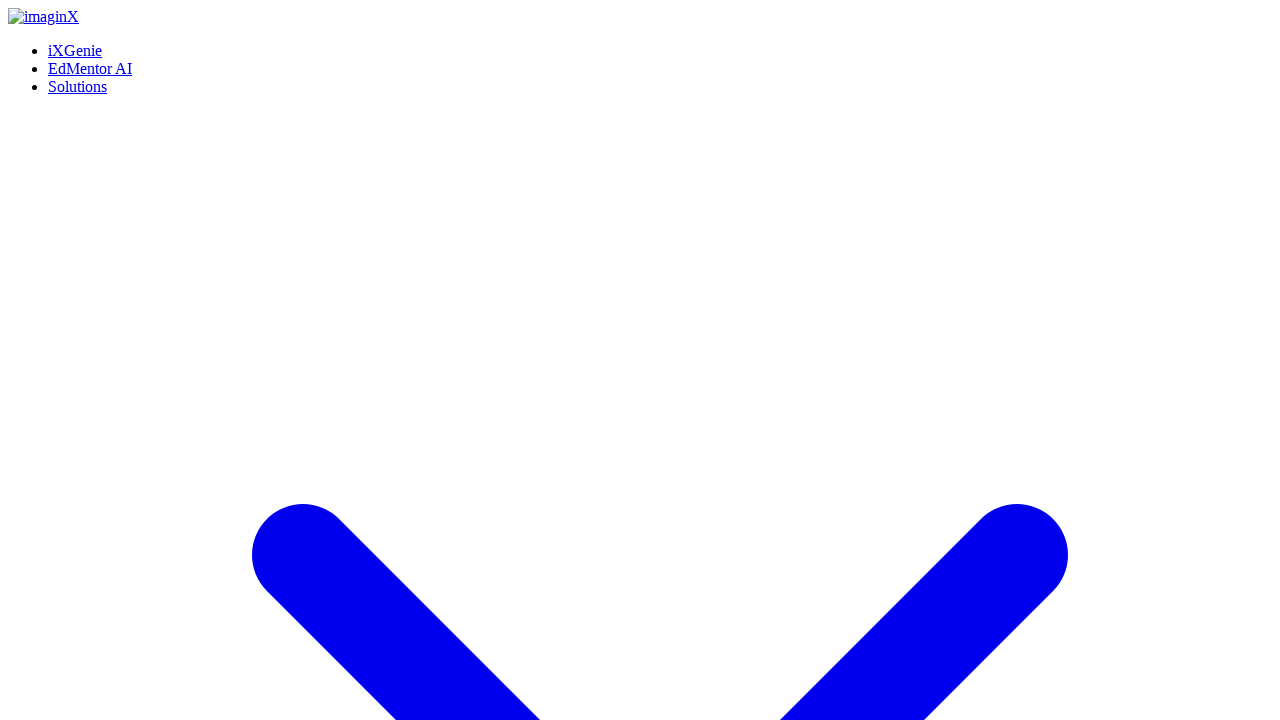

Located Schedule a Call button
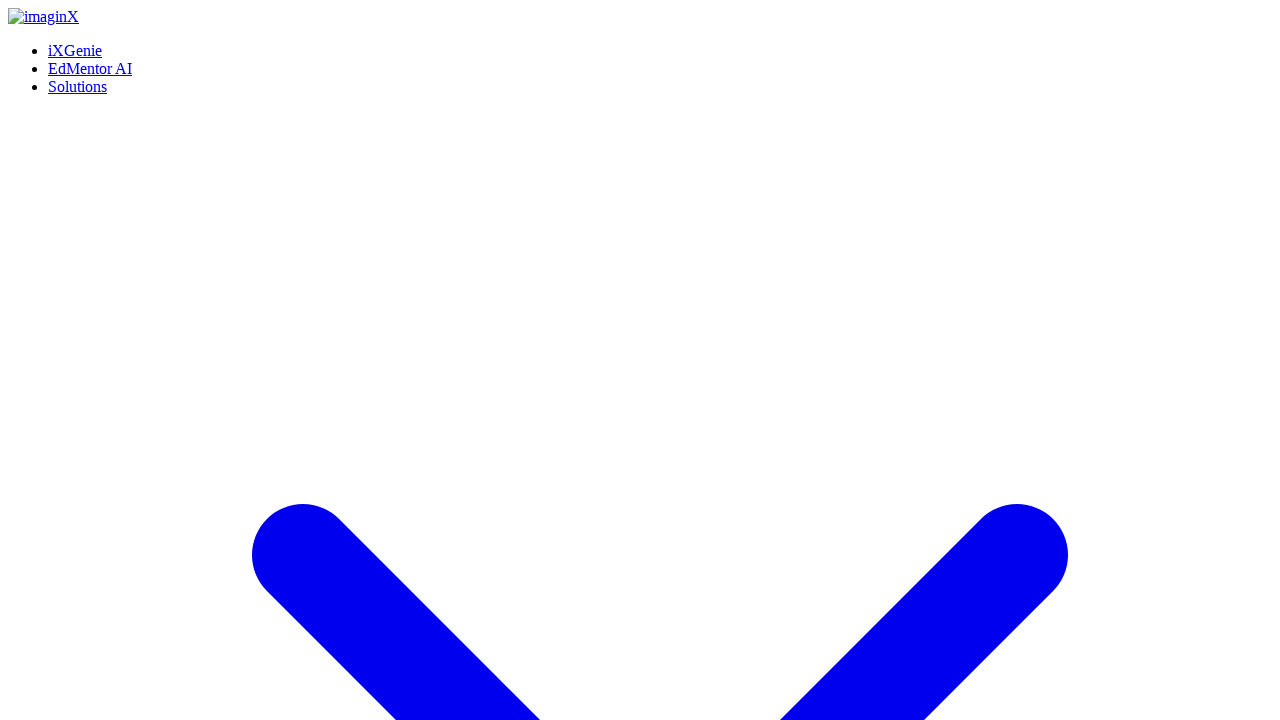

Schedule a Call button became visible
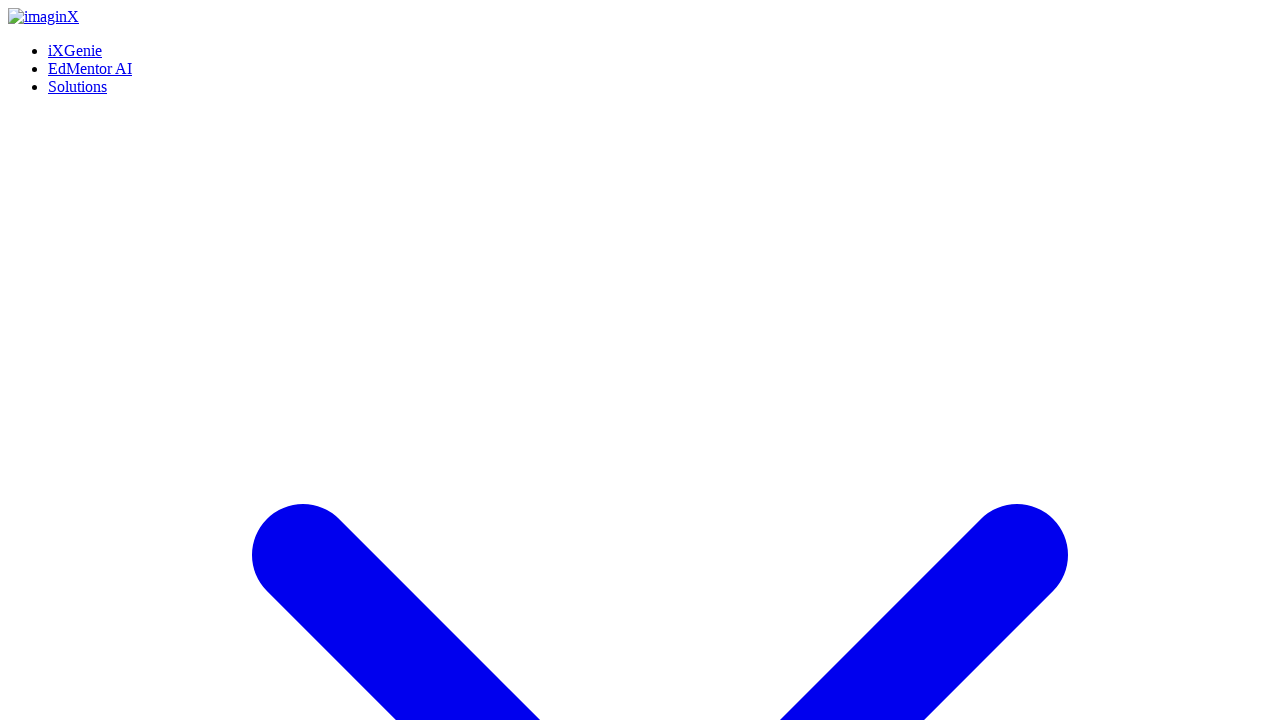

Hovered over Schedule a Call button at (58, 360) on (//a[contains(normalize-space(),'Schedule a Call')])[1]
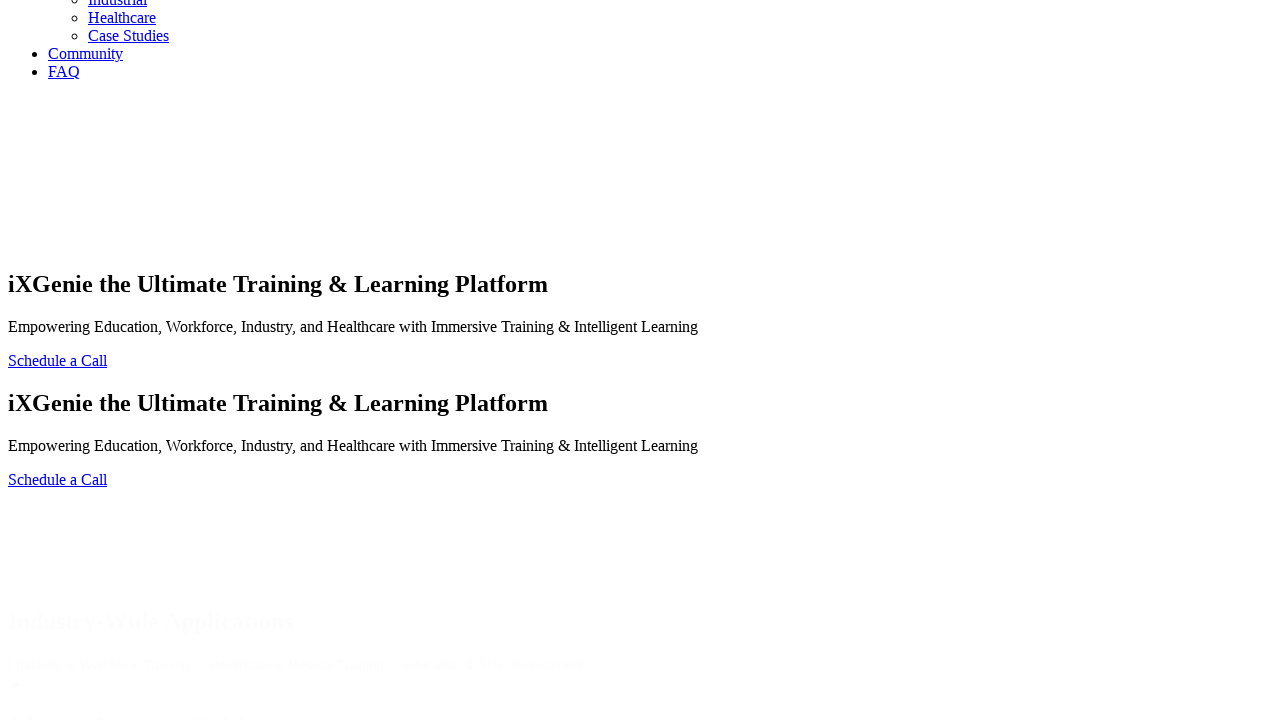

Clicked Schedule a Call button at (58, 360) on (//a[contains(normalize-space(),'Schedule a Call')])[1]
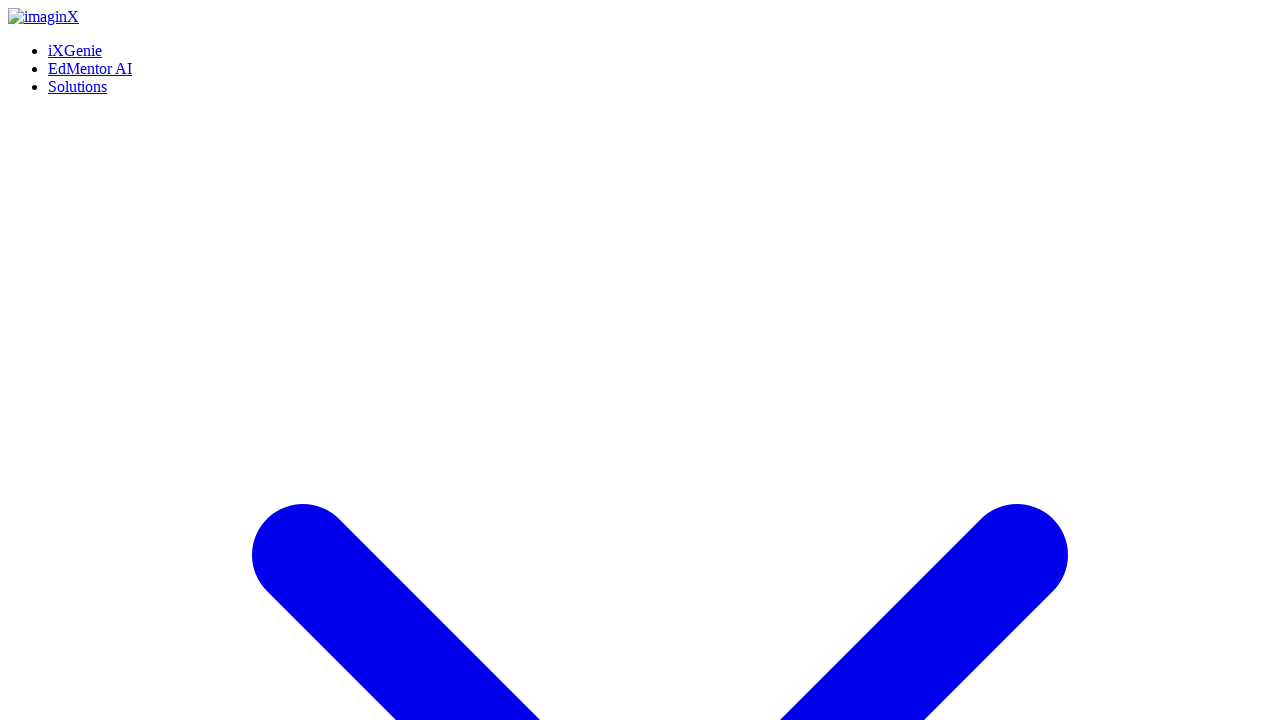

Waited 1 second for navigation to Contact Us page
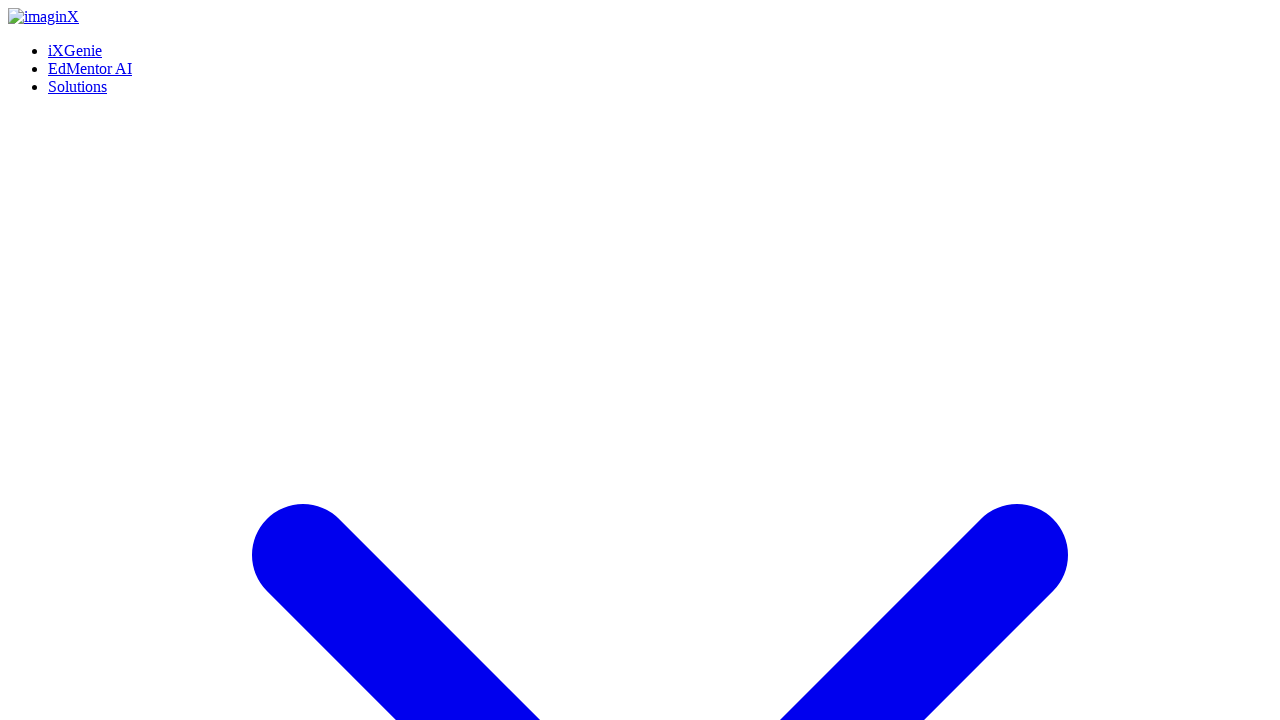

Located Contact Us page header
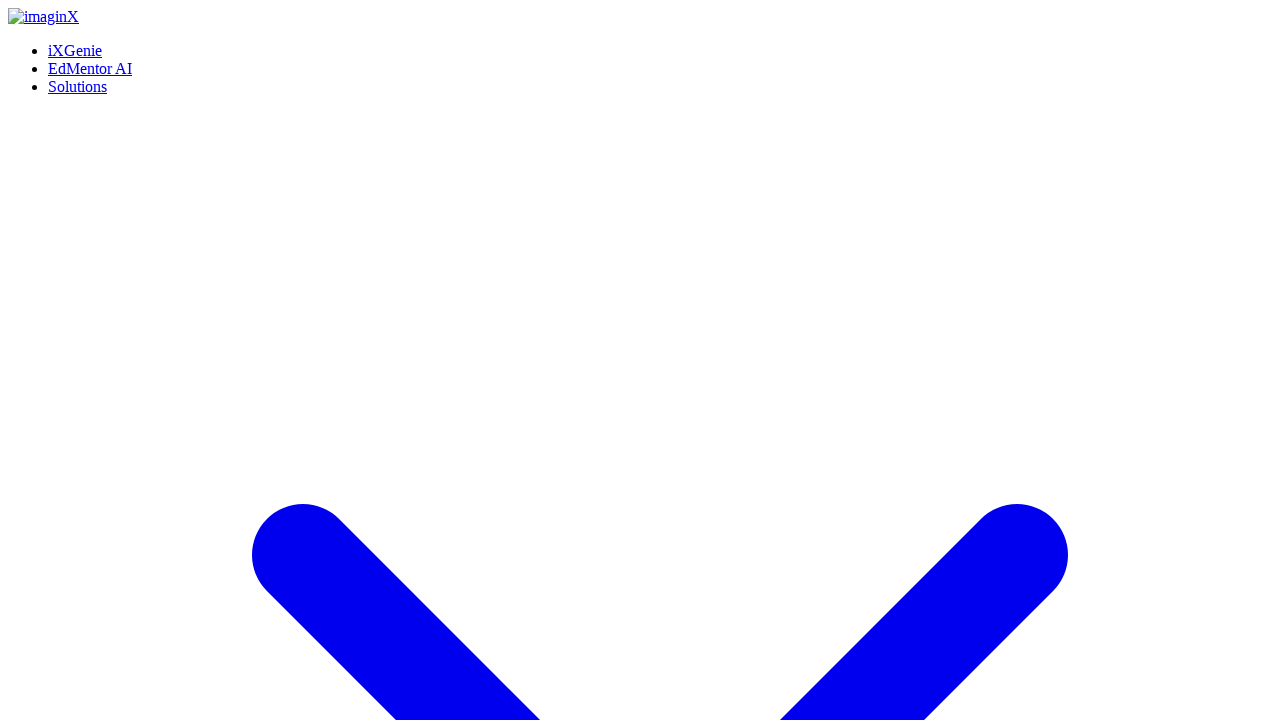

Contact Us page header became visible
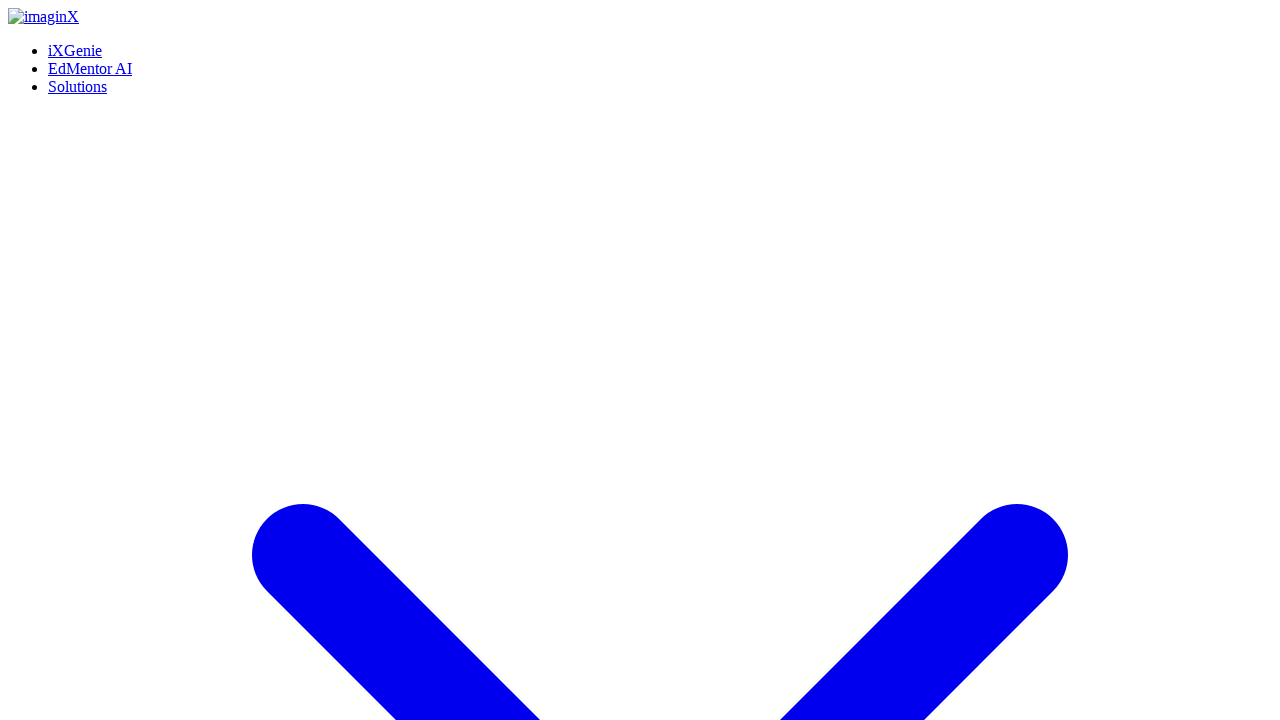

Verified Contact Us page header is visible
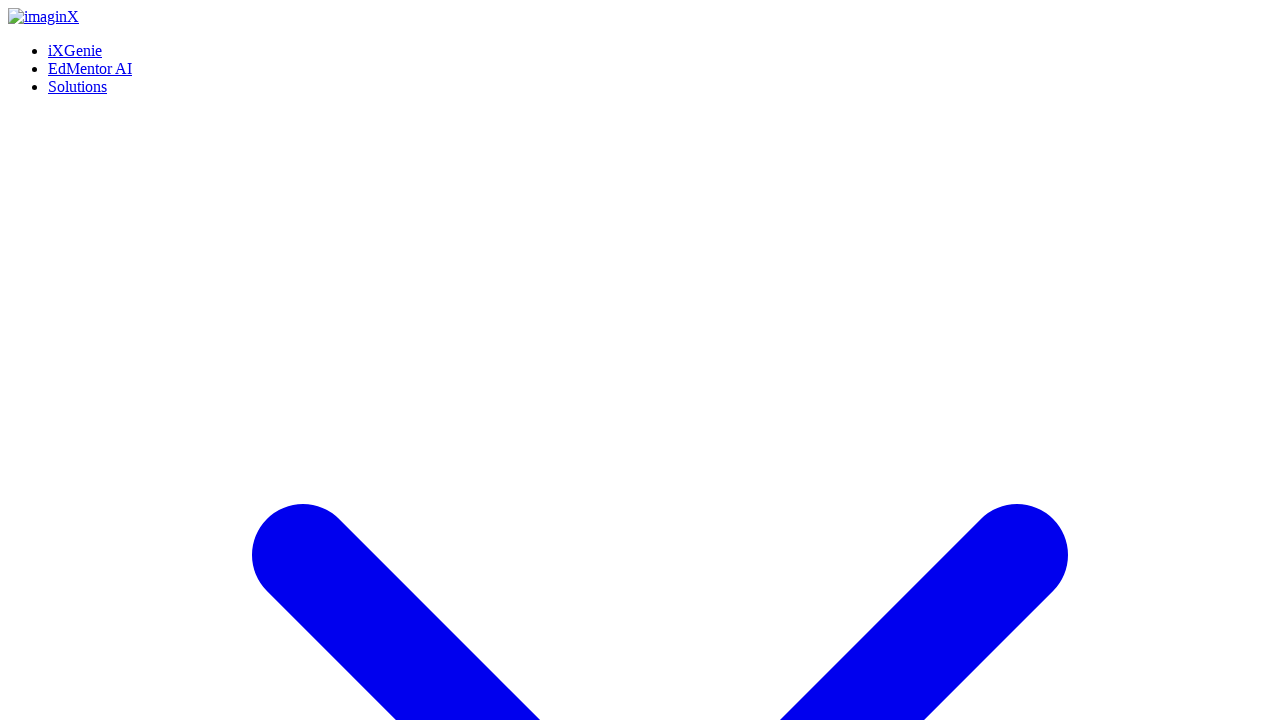

Navigated back to IXGenie page
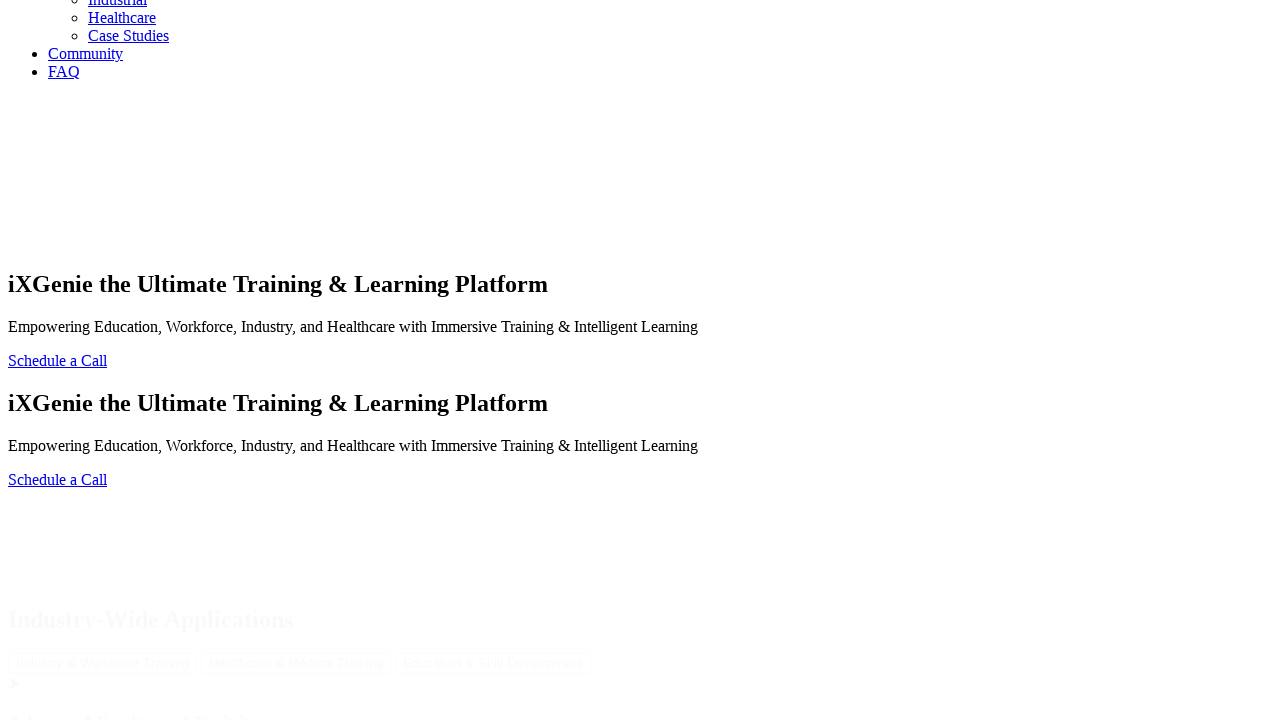

IXGenie page reloaded
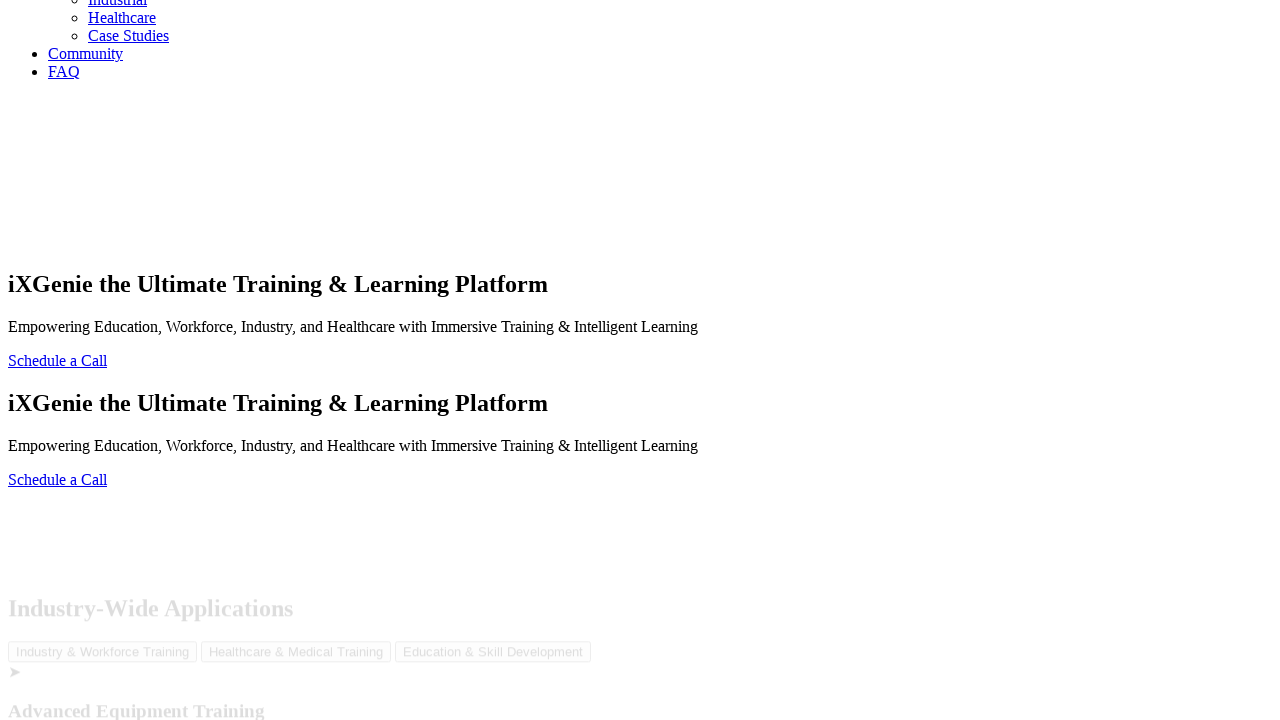

Waited 1 second for page to fully render
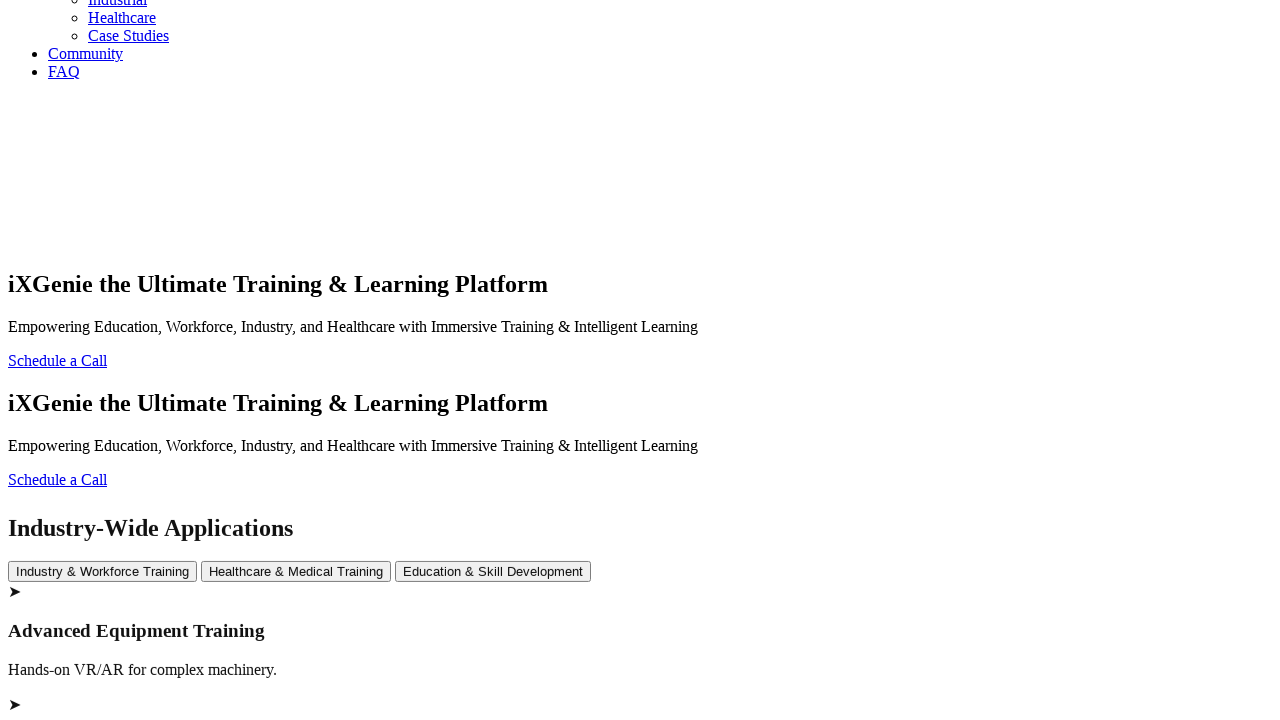

Located Industry & Workforce Training tab button
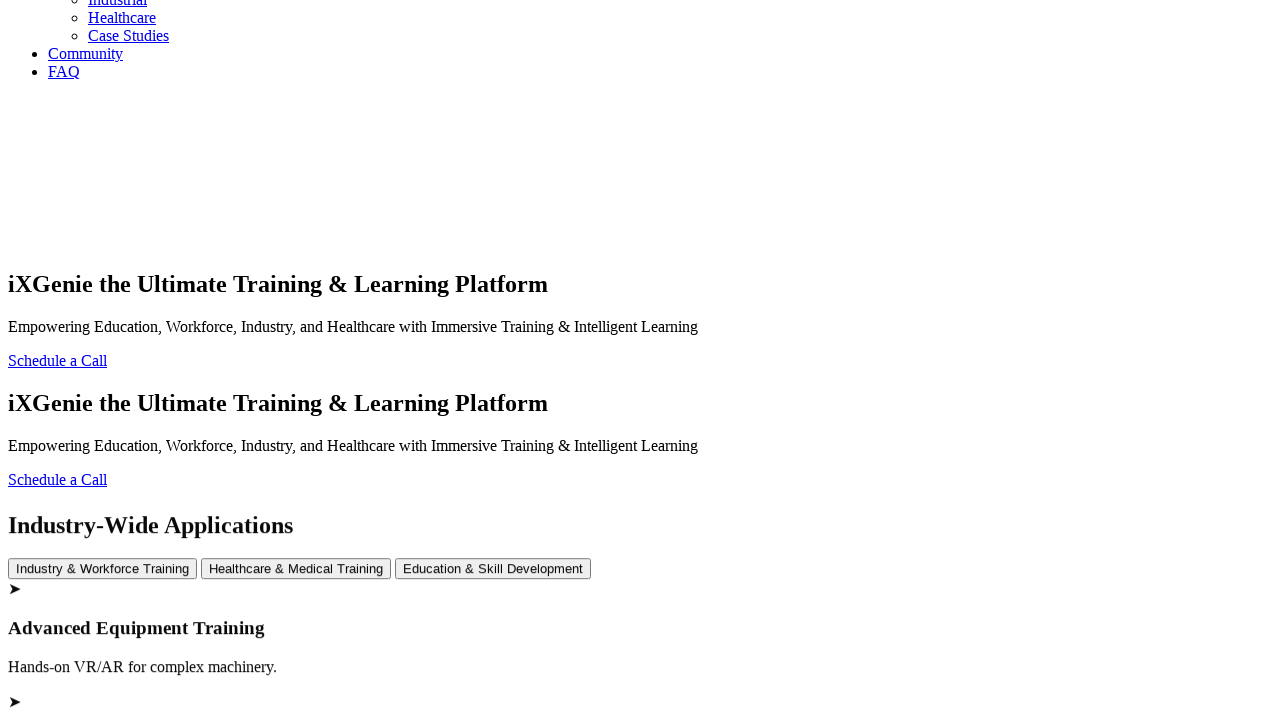

Industry & Workforce Training button became visible
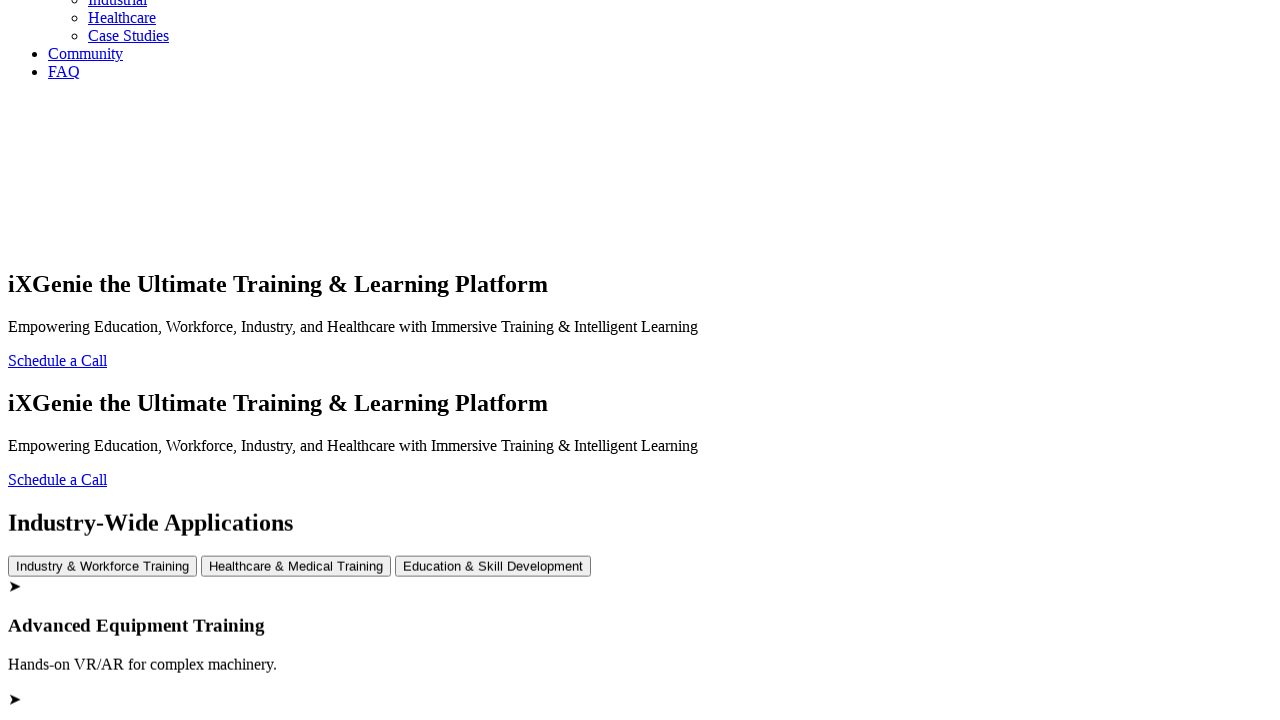

Hovered over Industry & Workforce Training button at (102, 361) on xpath=//button[normalize-space()='Industry & Workforce Training']
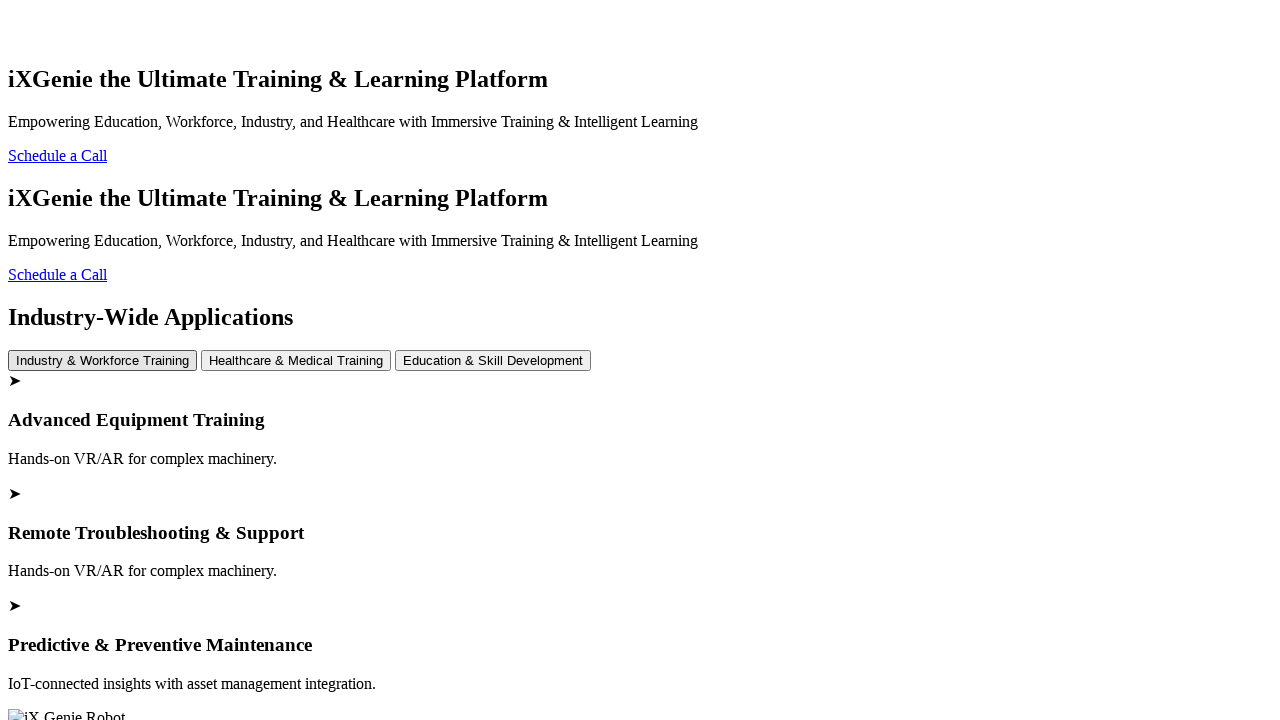

Clicked Industry & Workforce Training tab button at (102, 361) on xpath=//button[normalize-space()='Industry & Workforce Training']
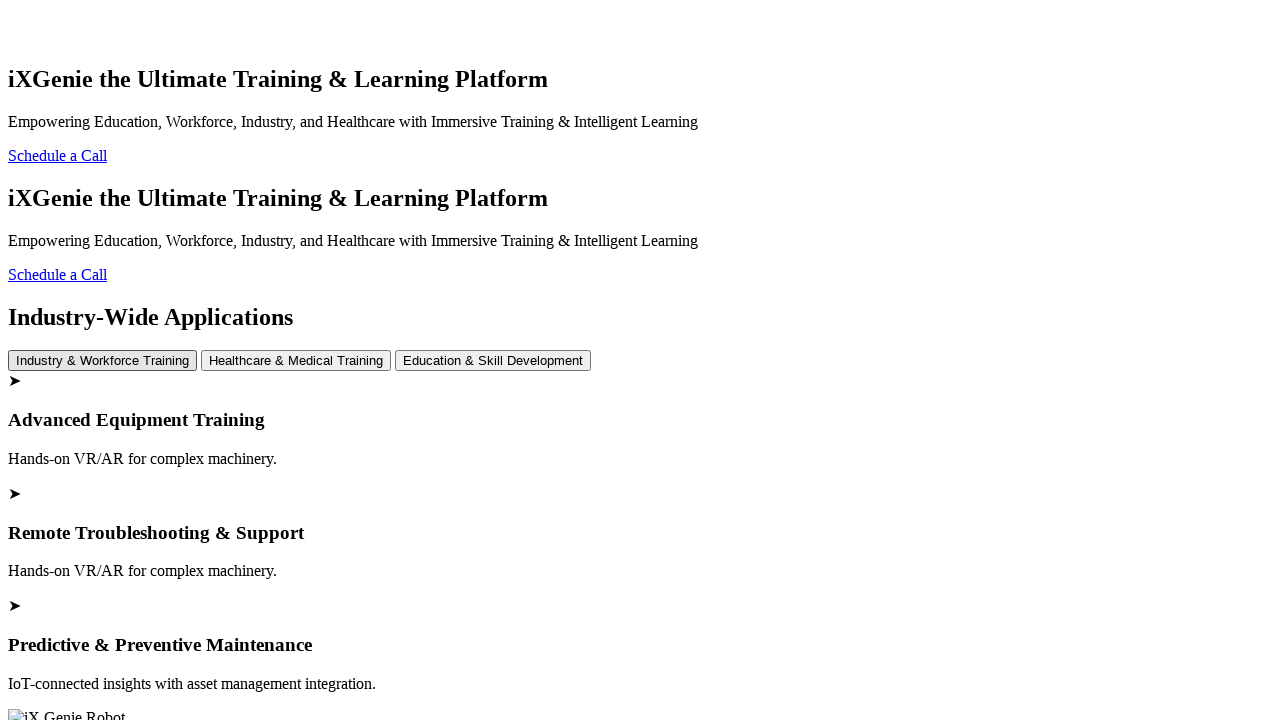

Waited 1 second for Industry & Workforce Training tab to load
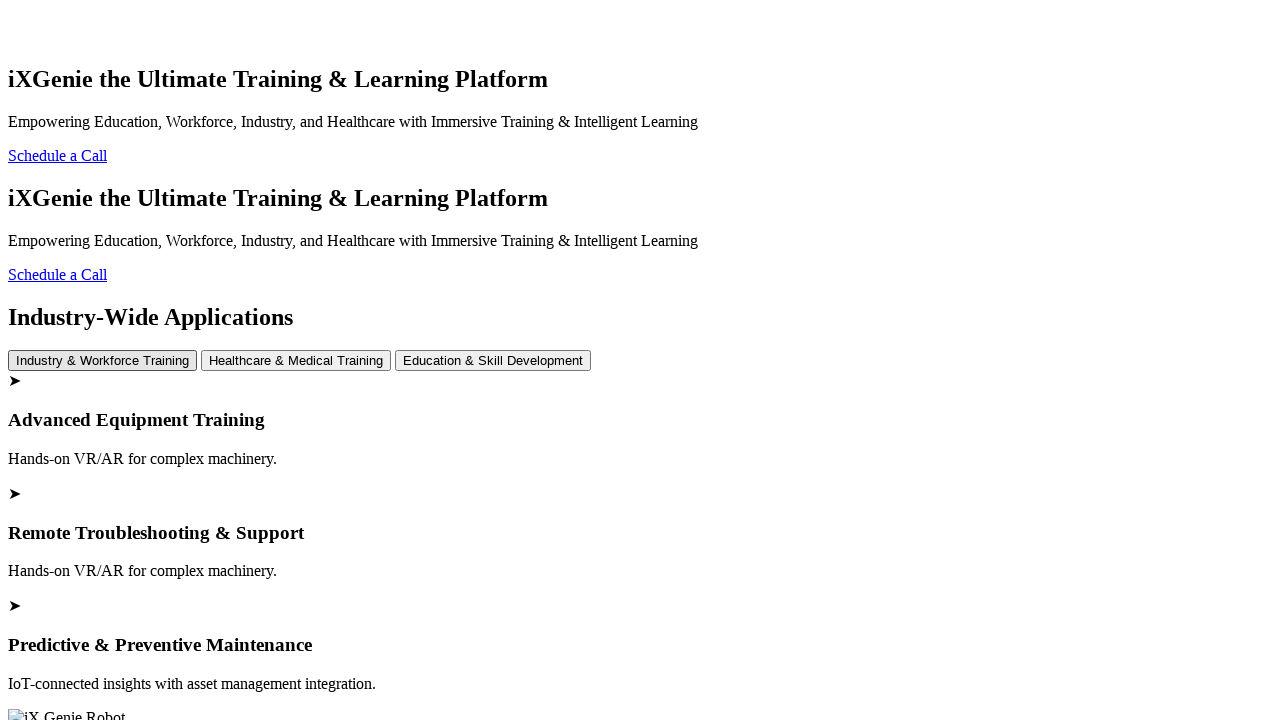

Located Healthcare & Medical Training tab button
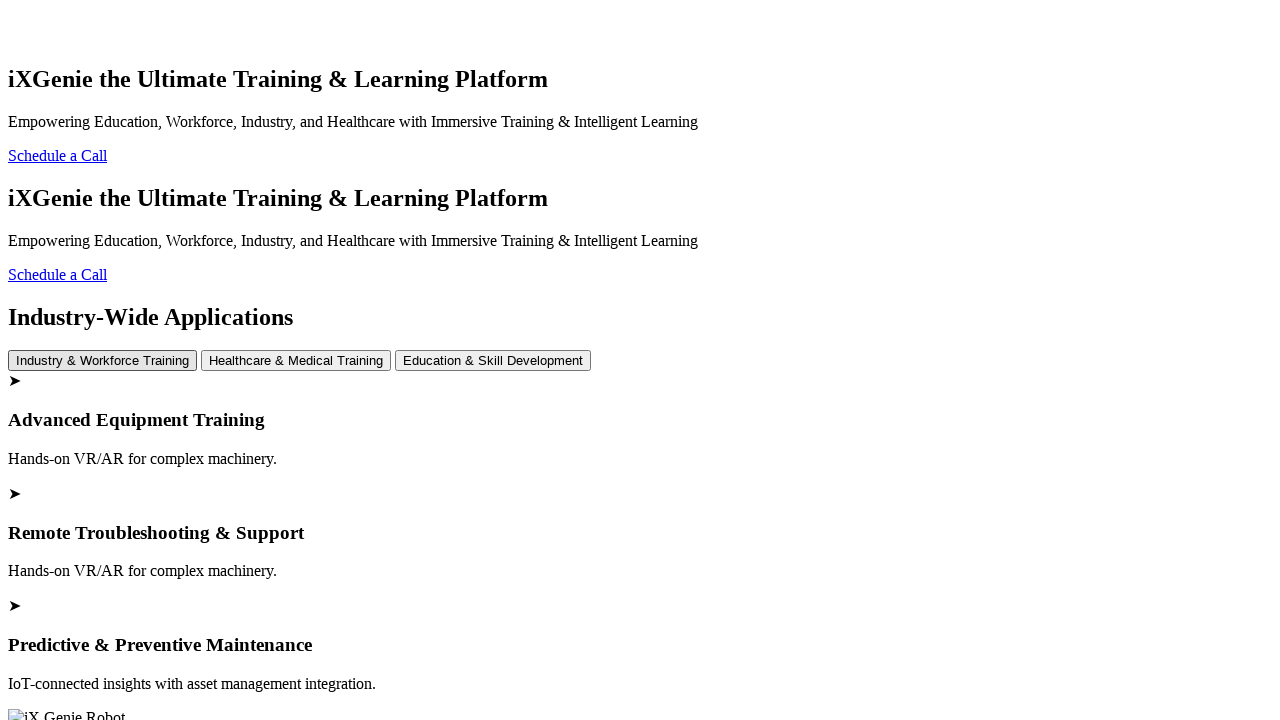

Healthcare & Medical Training button became visible
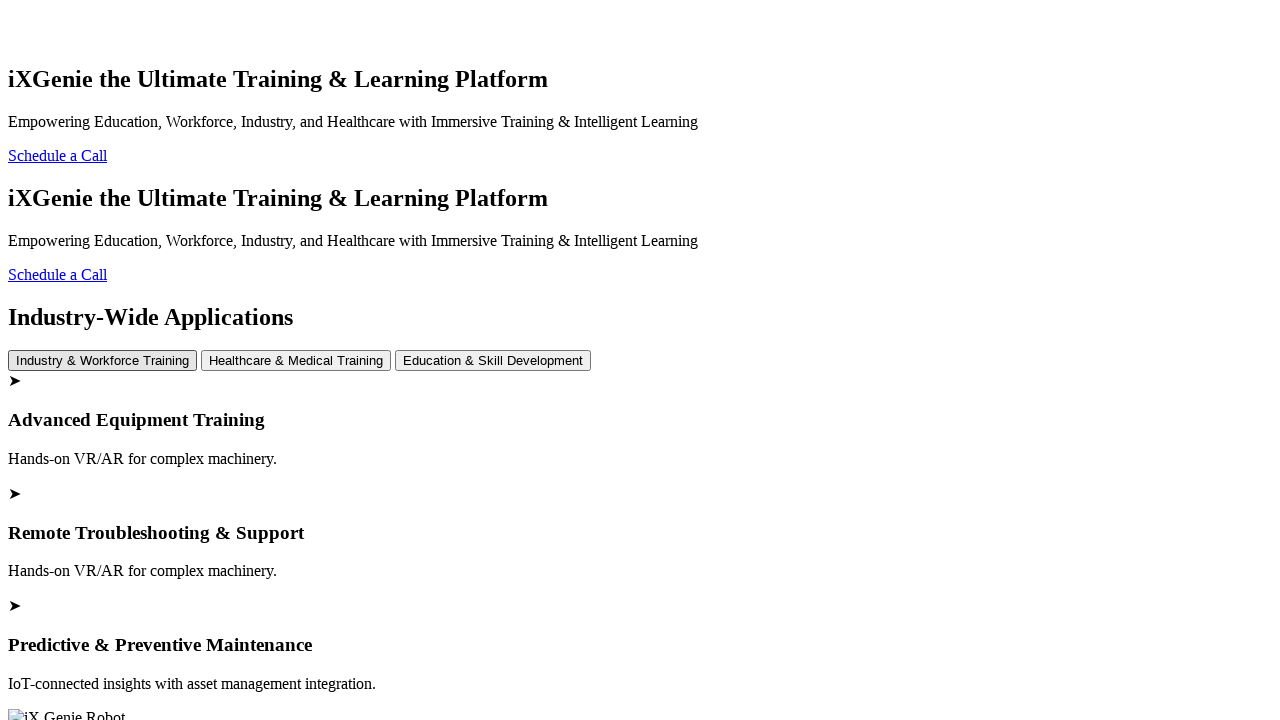

Hovered over Healthcare & Medical Training button at (296, 361) on xpath=//button[normalize-space()='Healthcare & Medical Training']
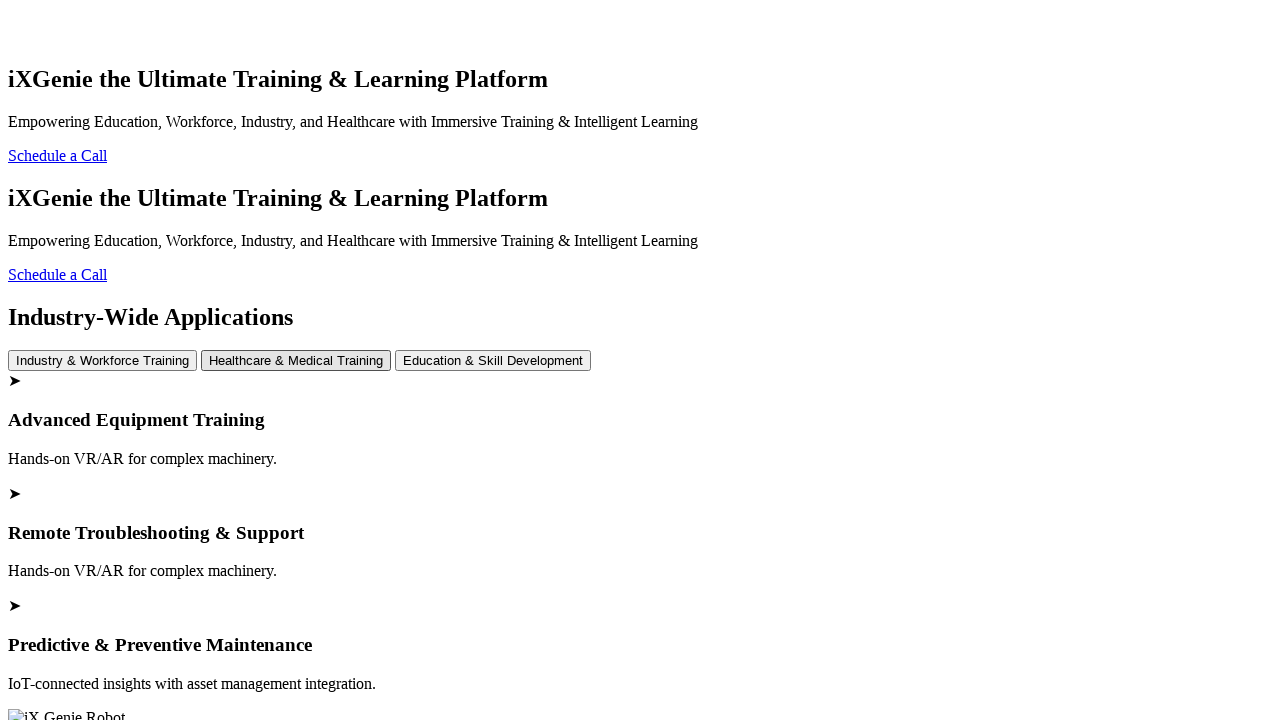

Clicked Healthcare & Medical Training tab button at (296, 361) on xpath=//button[normalize-space()='Healthcare & Medical Training']
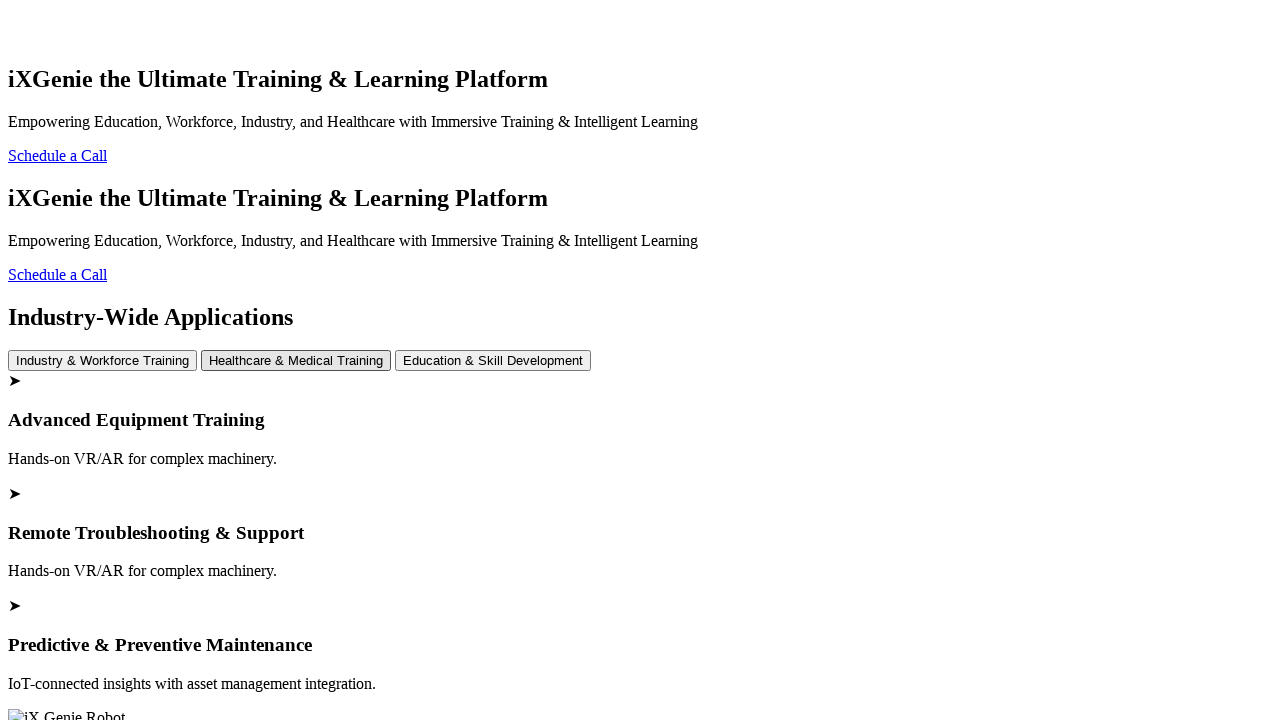

Waited 1 second for Healthcare & Medical Training tab to load
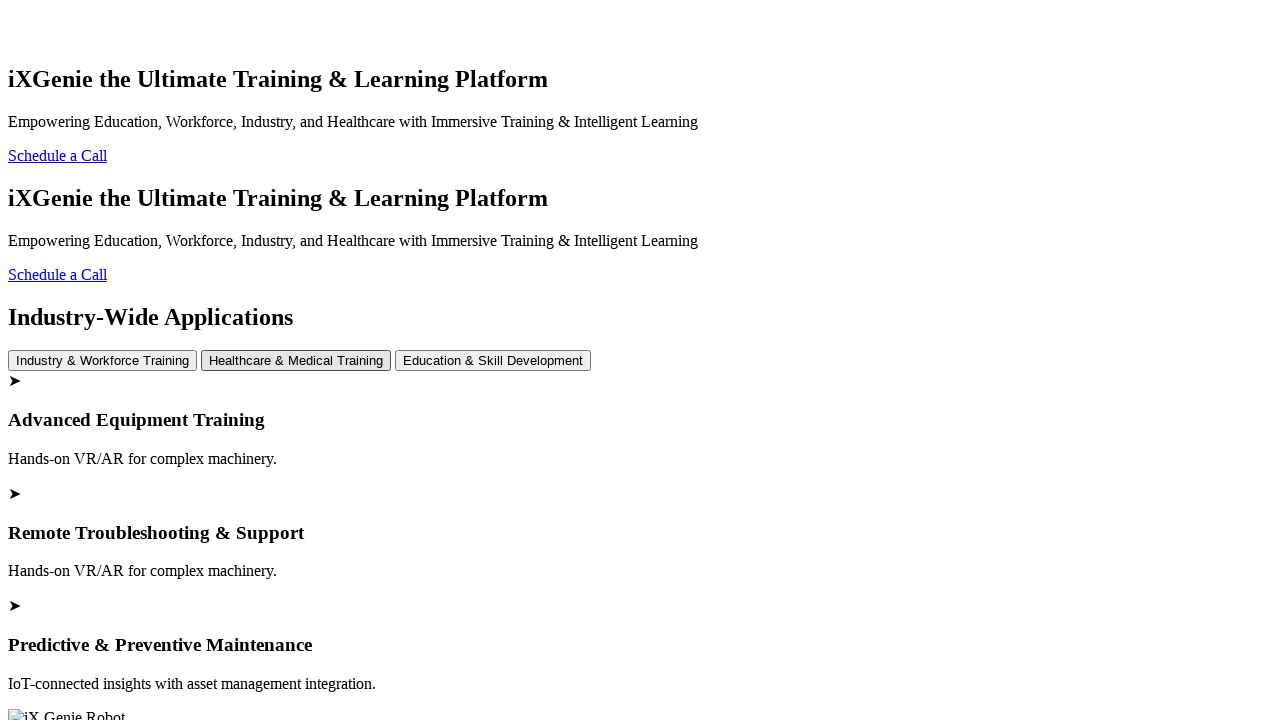

Located Education & Skill Development tab button
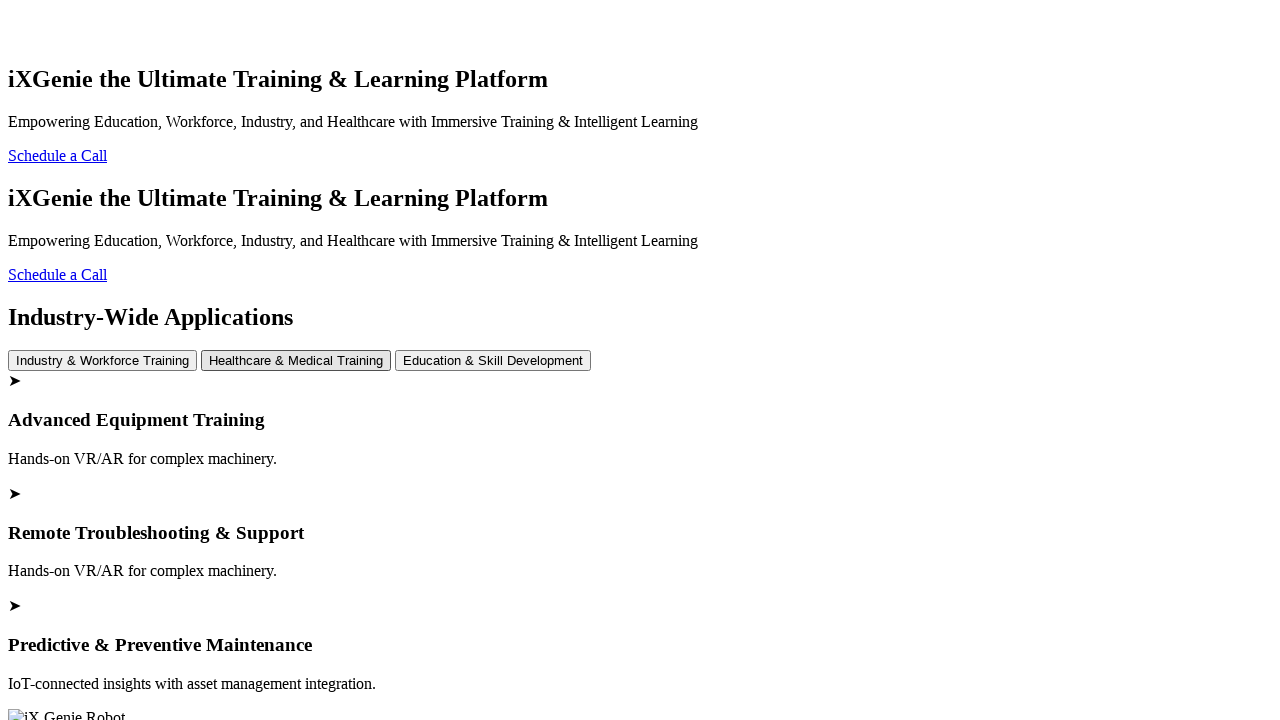

Education & Skill Development button became visible
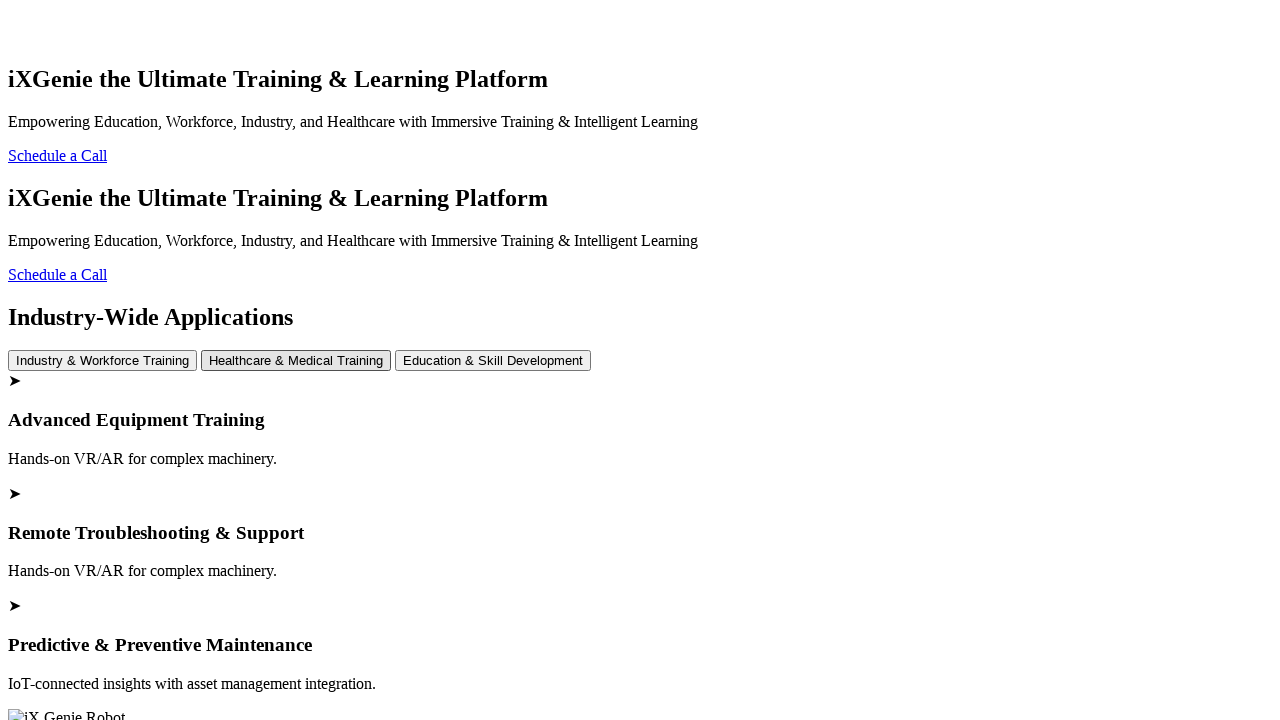

Hovered over Education & Skill Development button at (493, 361) on xpath=//button[normalize-space()='Education & Skill Development']
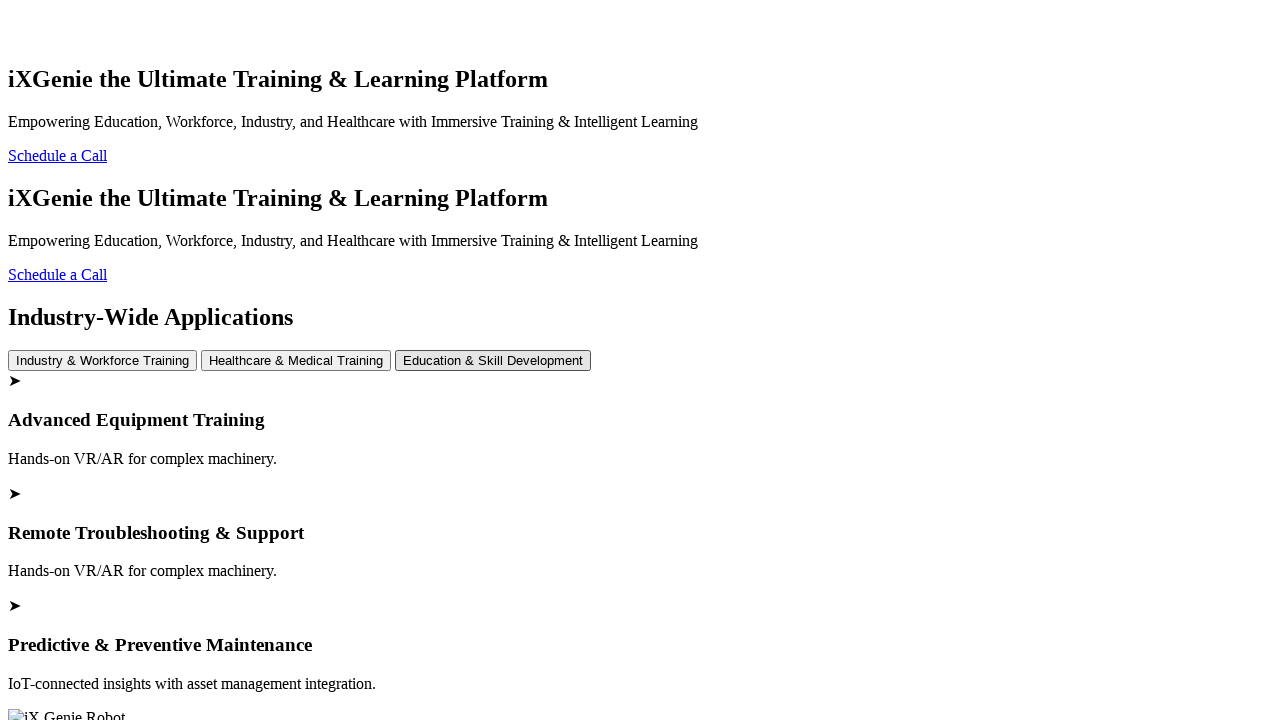

Clicked Education & Skill Development tab button at (493, 361) on xpath=//button[normalize-space()='Education & Skill Development']
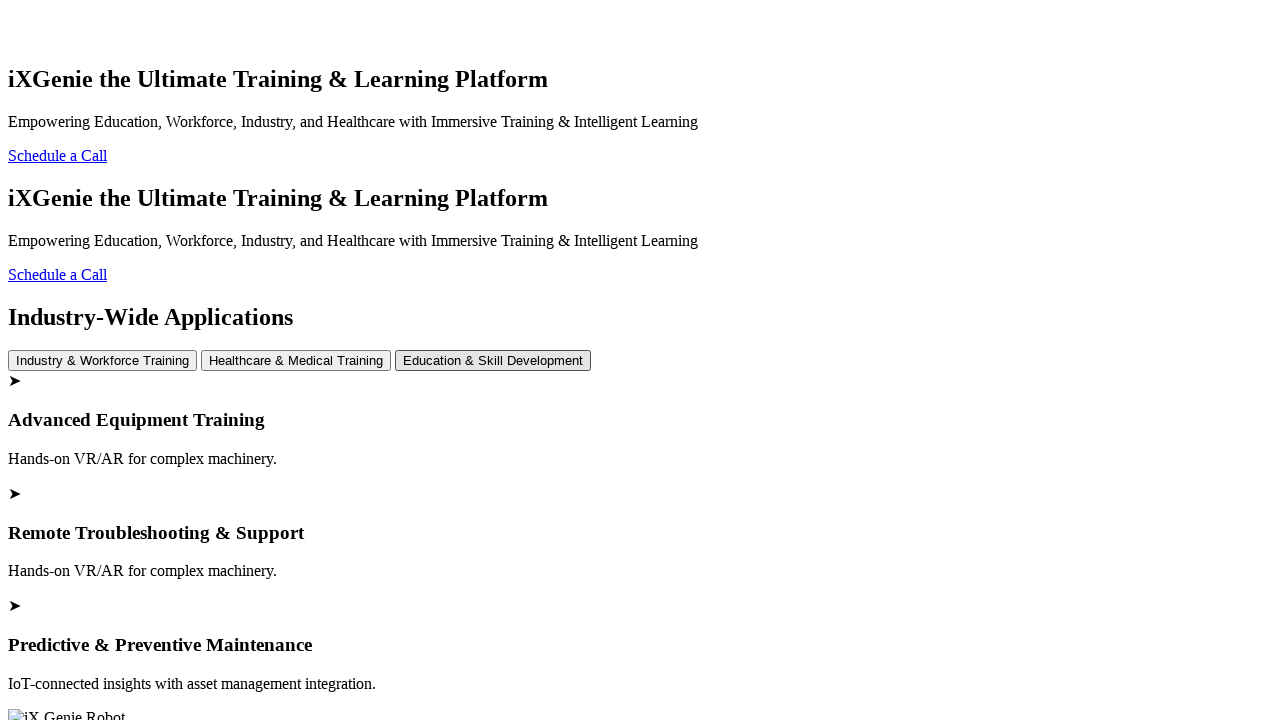

Waited 1 second for Education & Skill Development tab to load
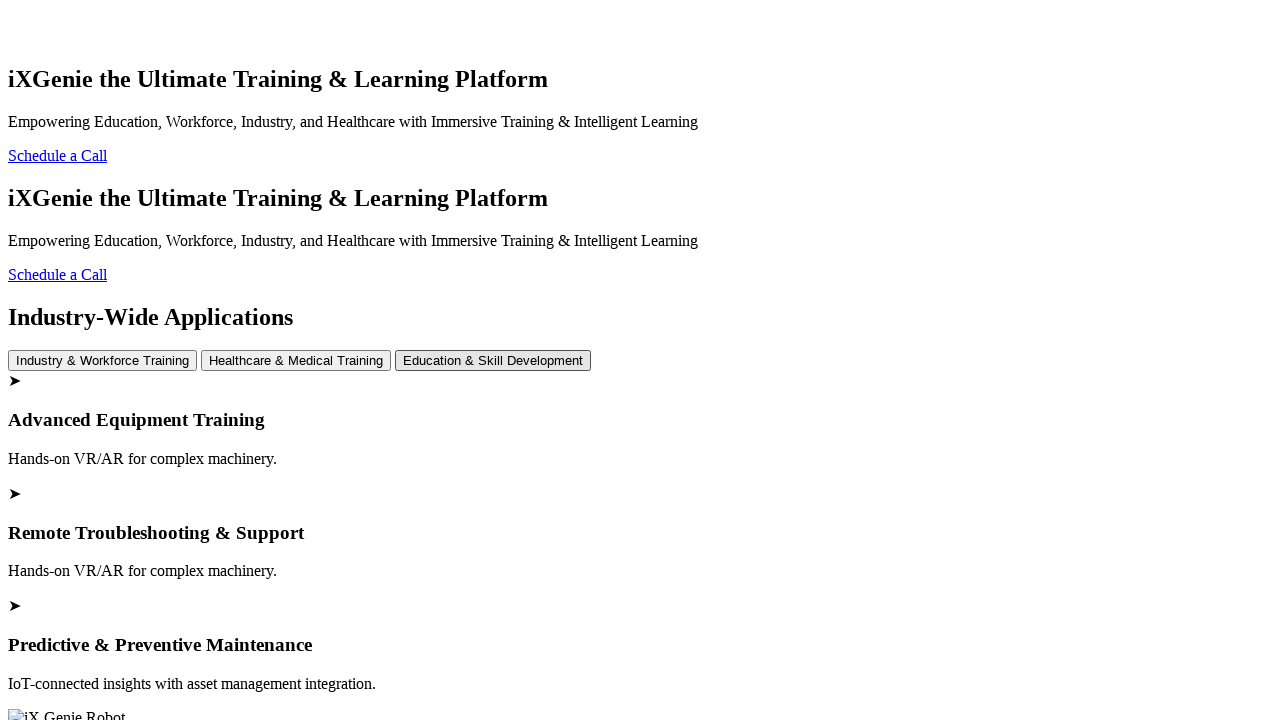

Located Case Studies header
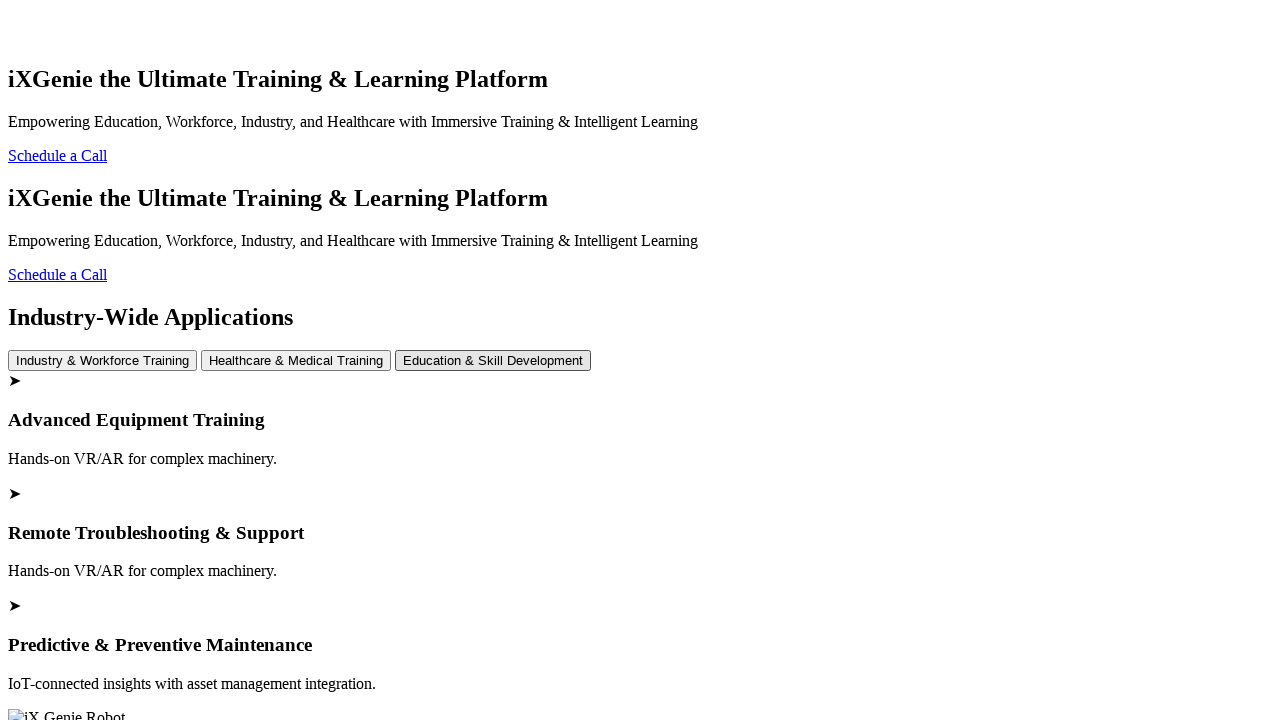

Case Studies header became visible
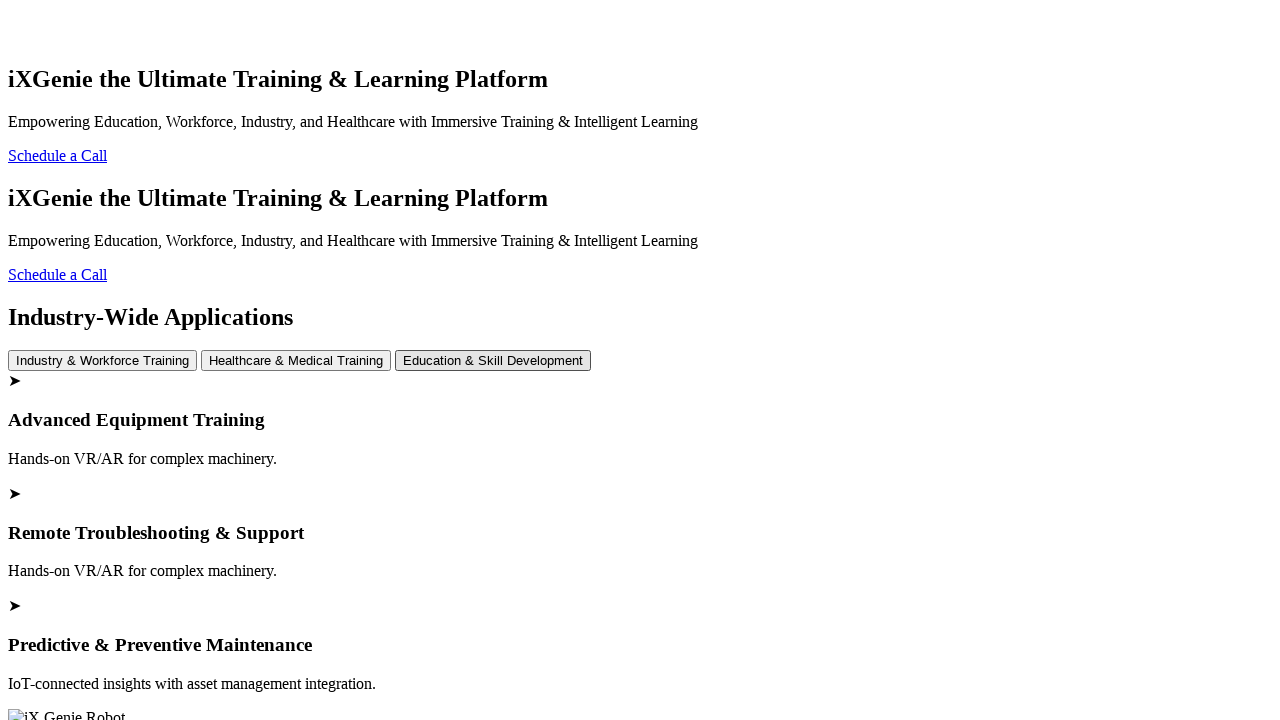

Verified Case Studies header is visible
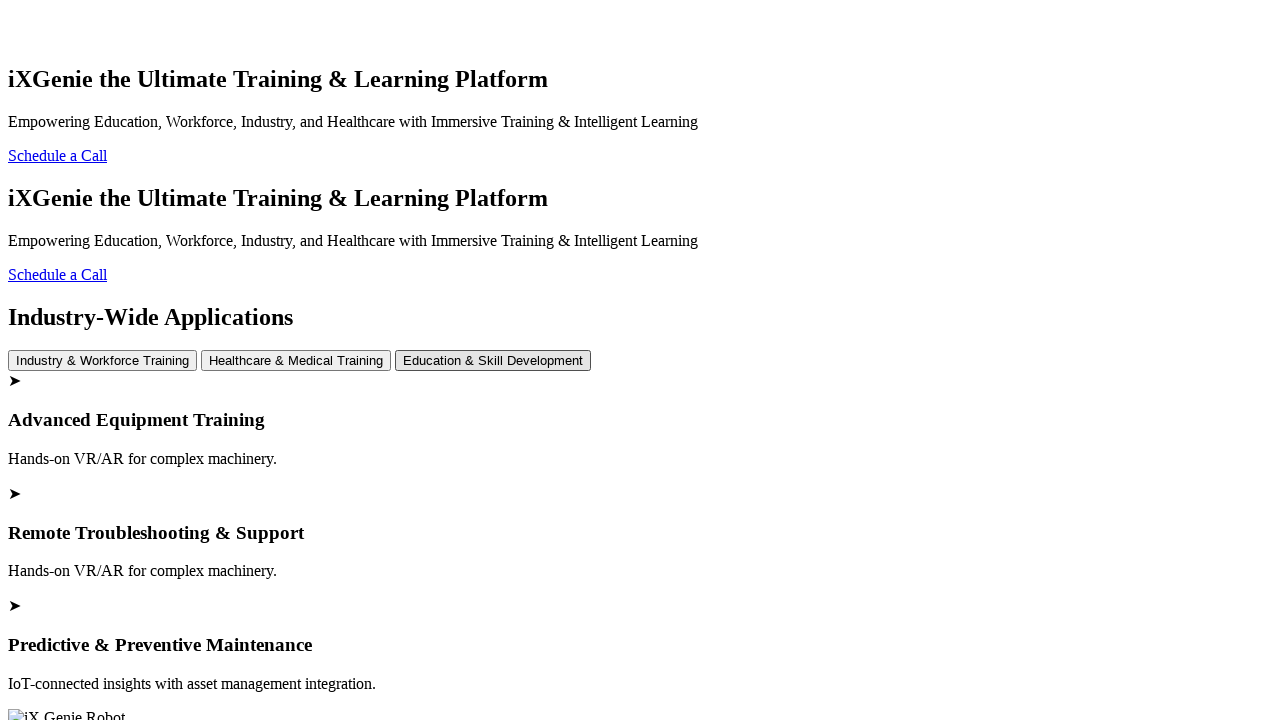

Located View More button
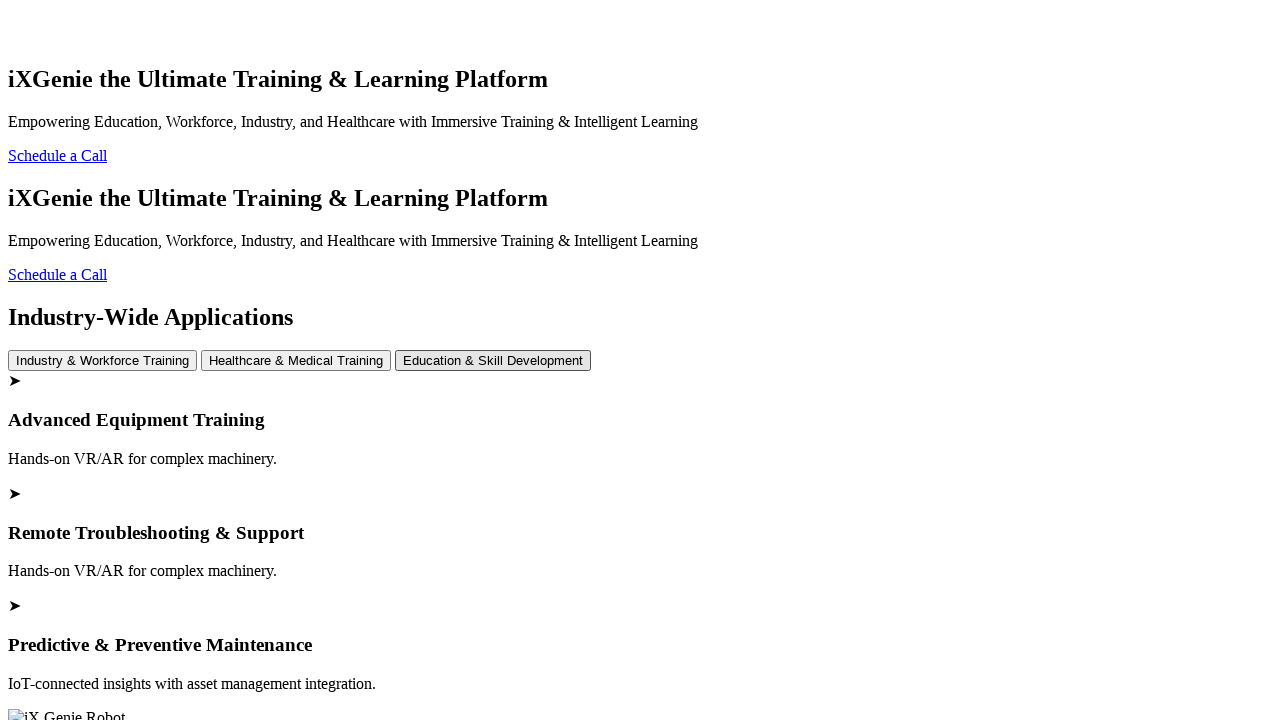

View More button became visible
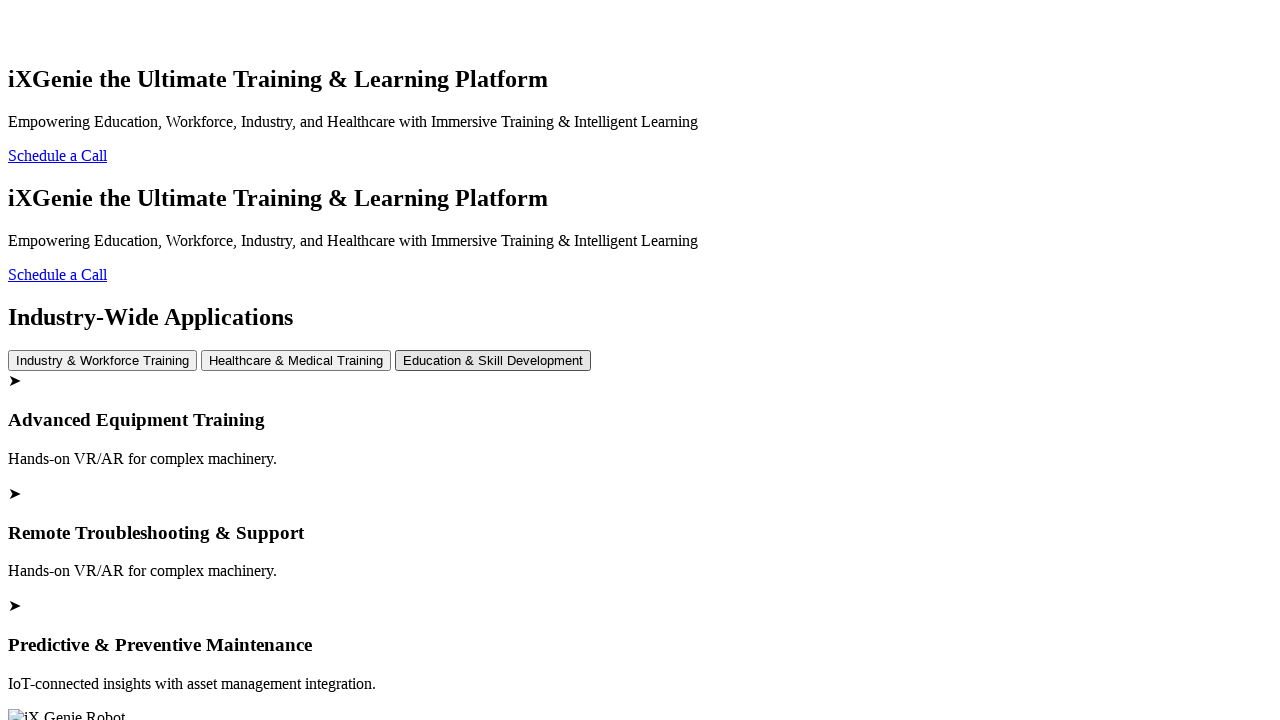

Hovered over View More button at (640, 360) on xpath=//a[normalize-space()='View More']
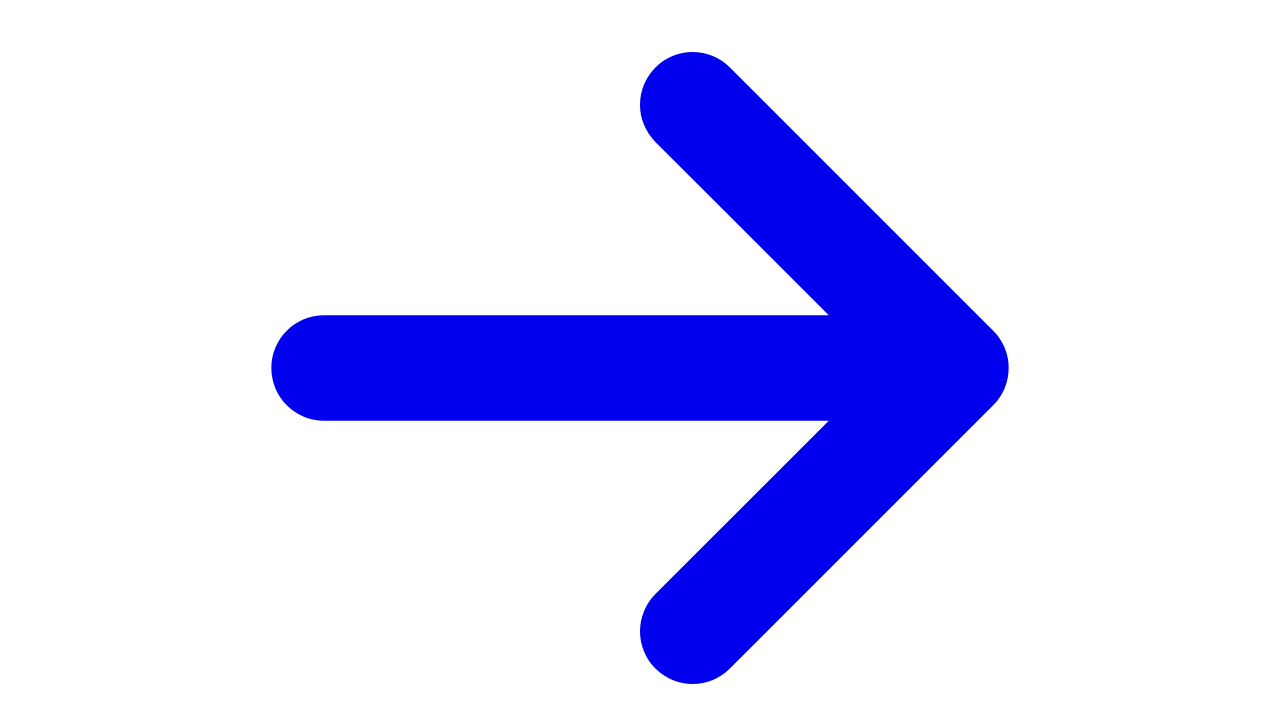

Clicked View More button at (640, 360) on xpath=//a[normalize-space()='View More']
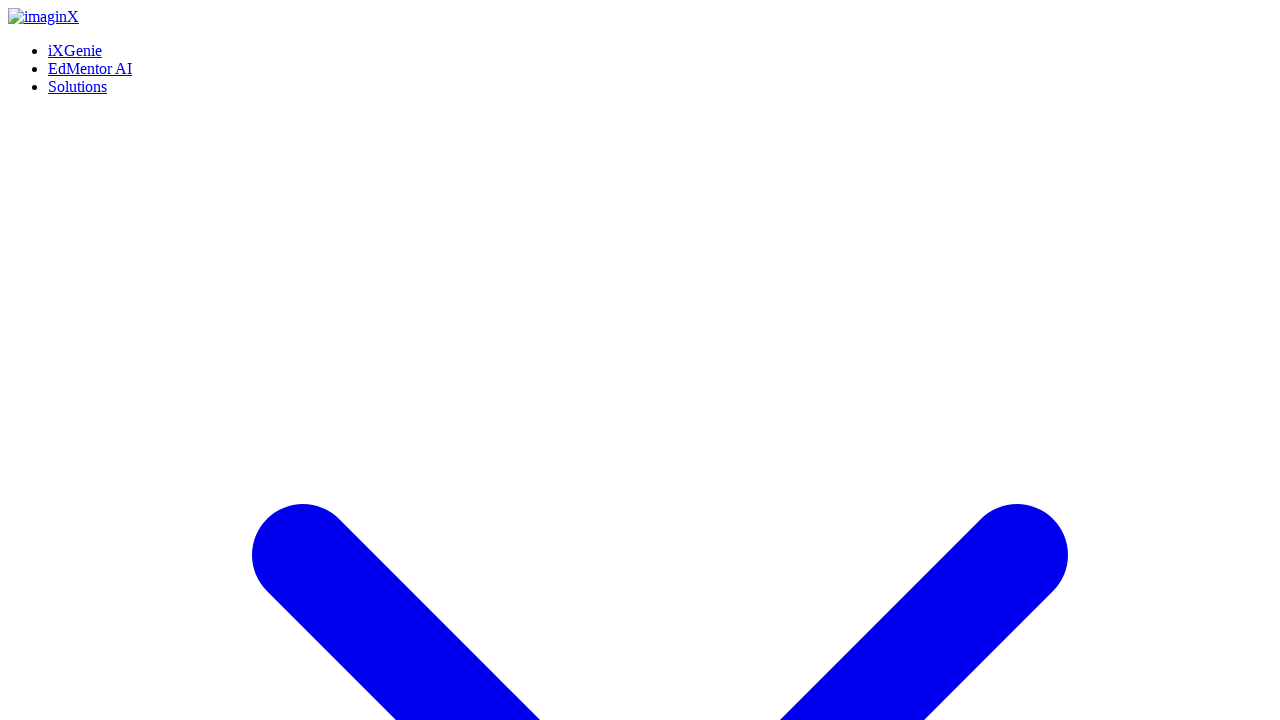

Waited 2 seconds for Case Studies page to load
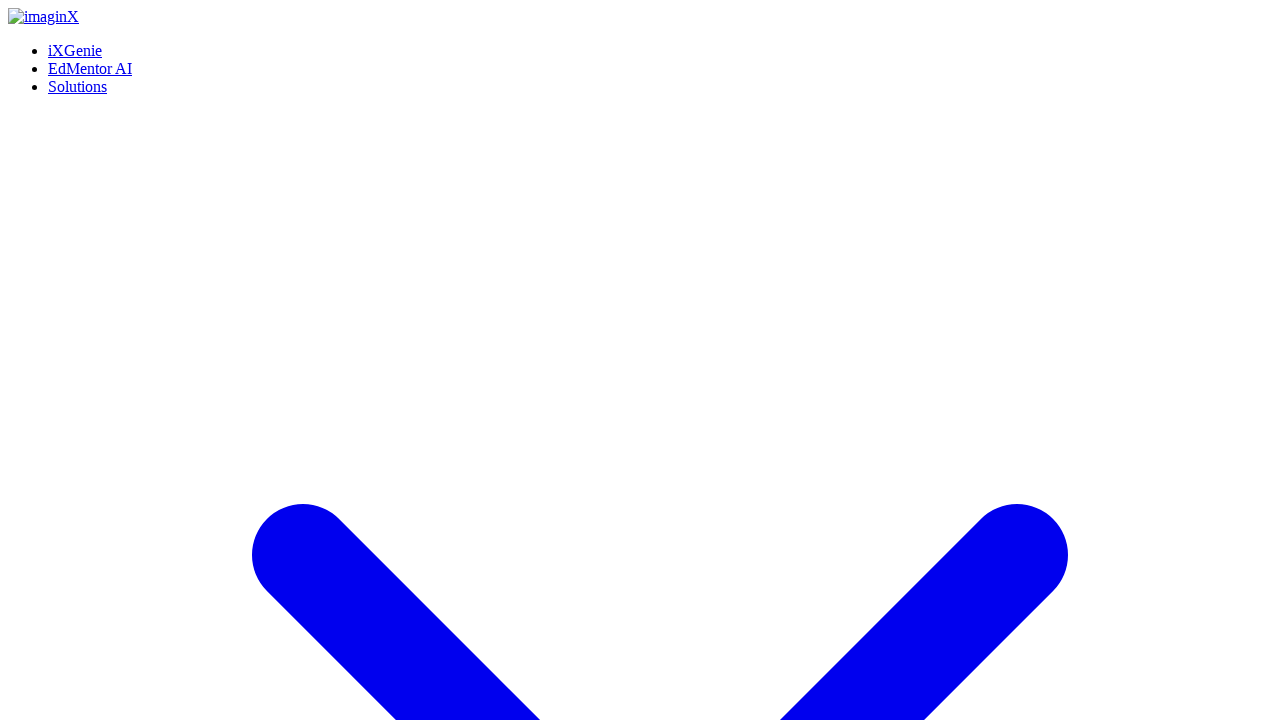

Located Case Studies page header
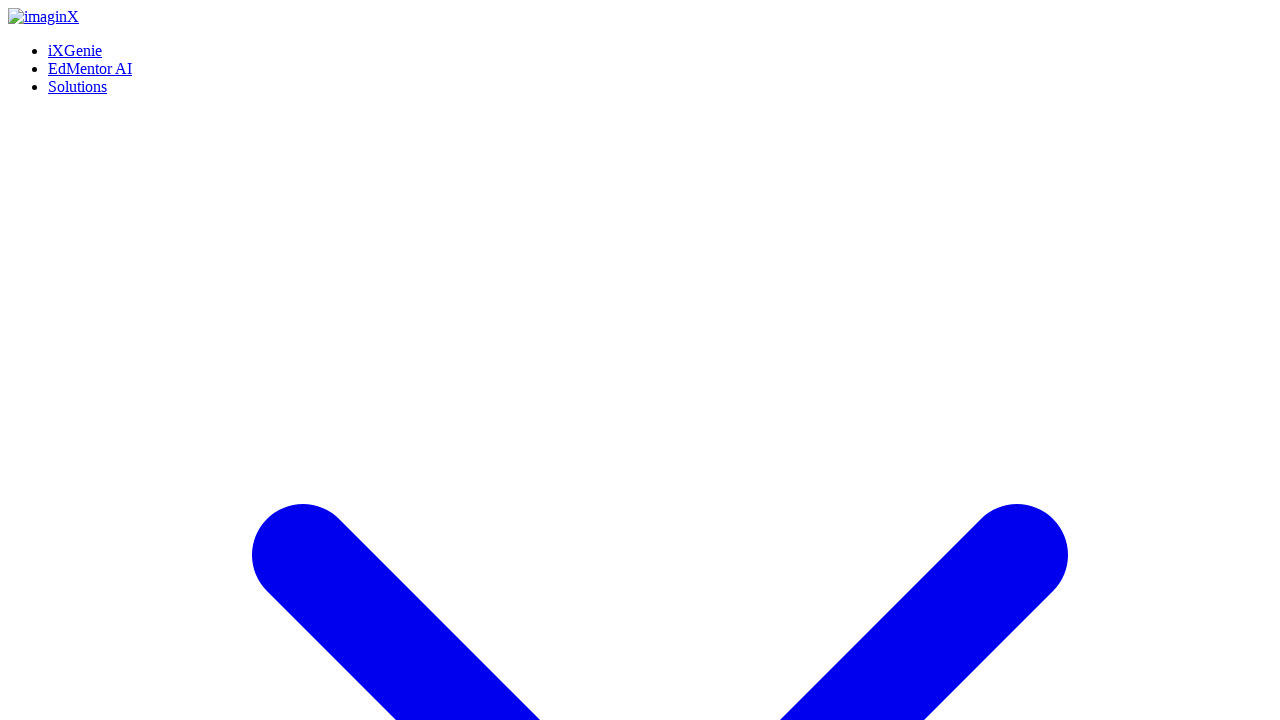

Case Studies page header became visible
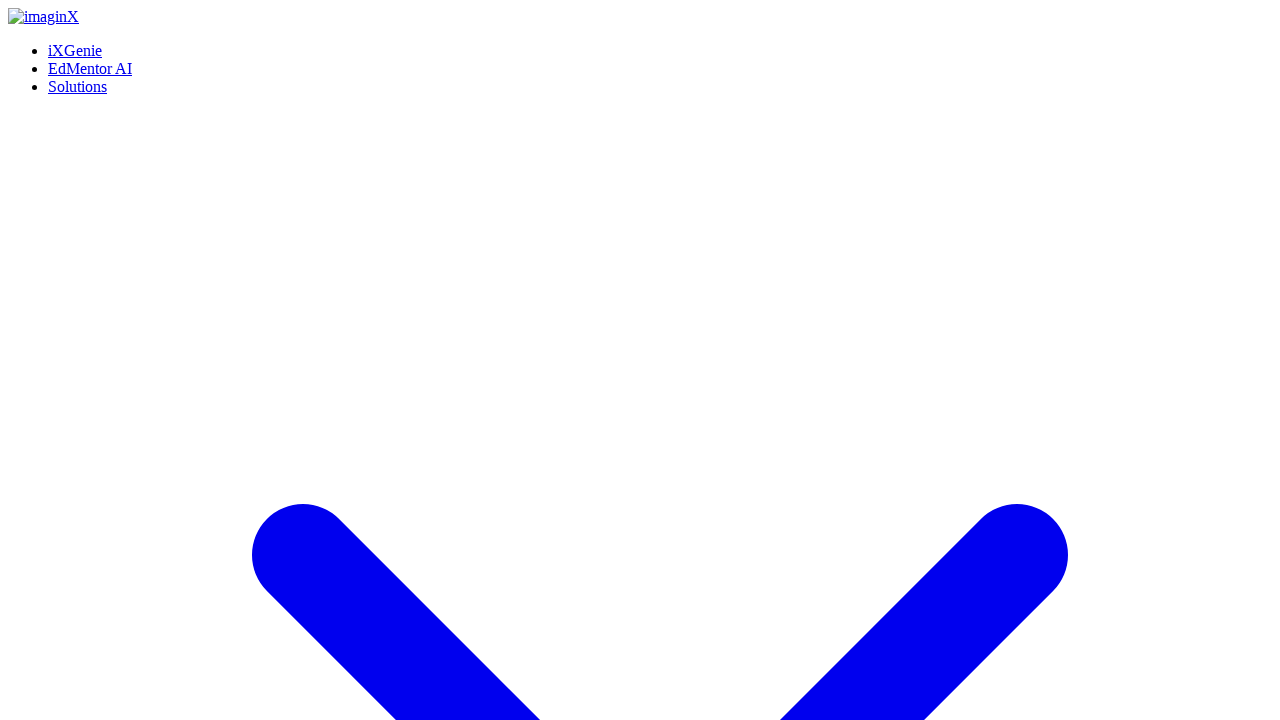

Verified Case Studies page header is visible
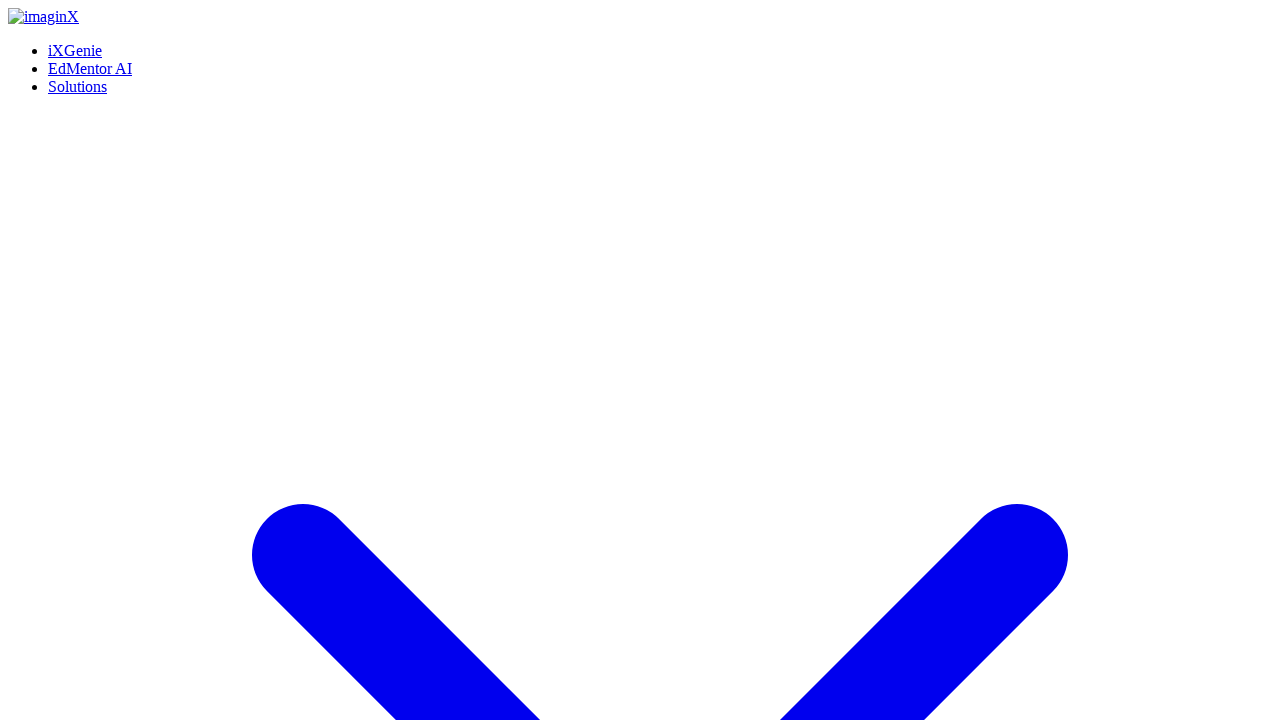

Navigated back to IXGenie page
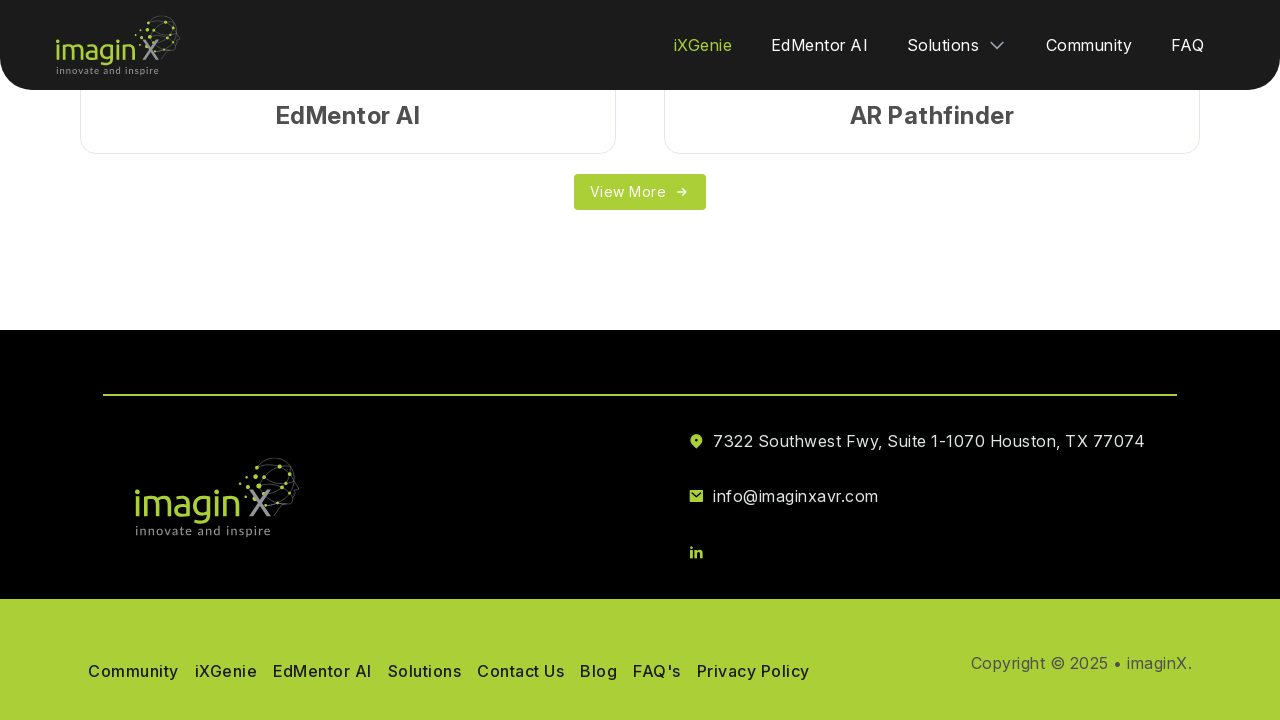

IXGenie page reloaded after going back
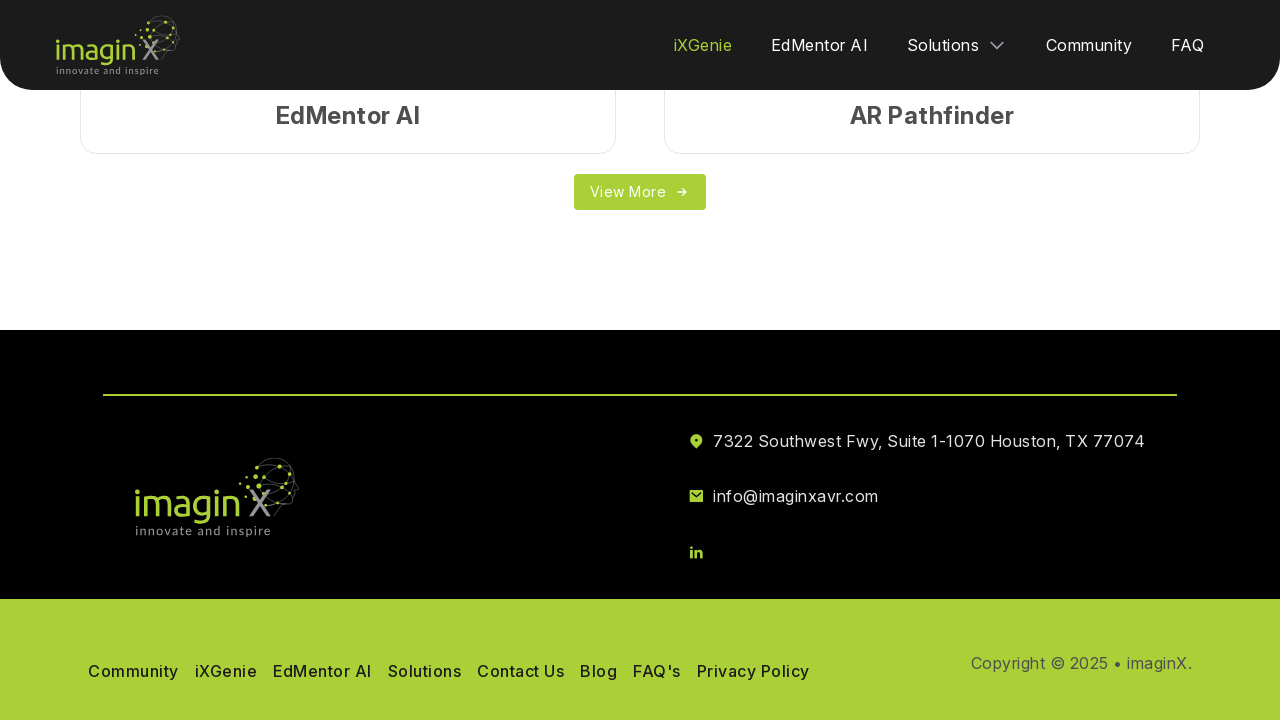

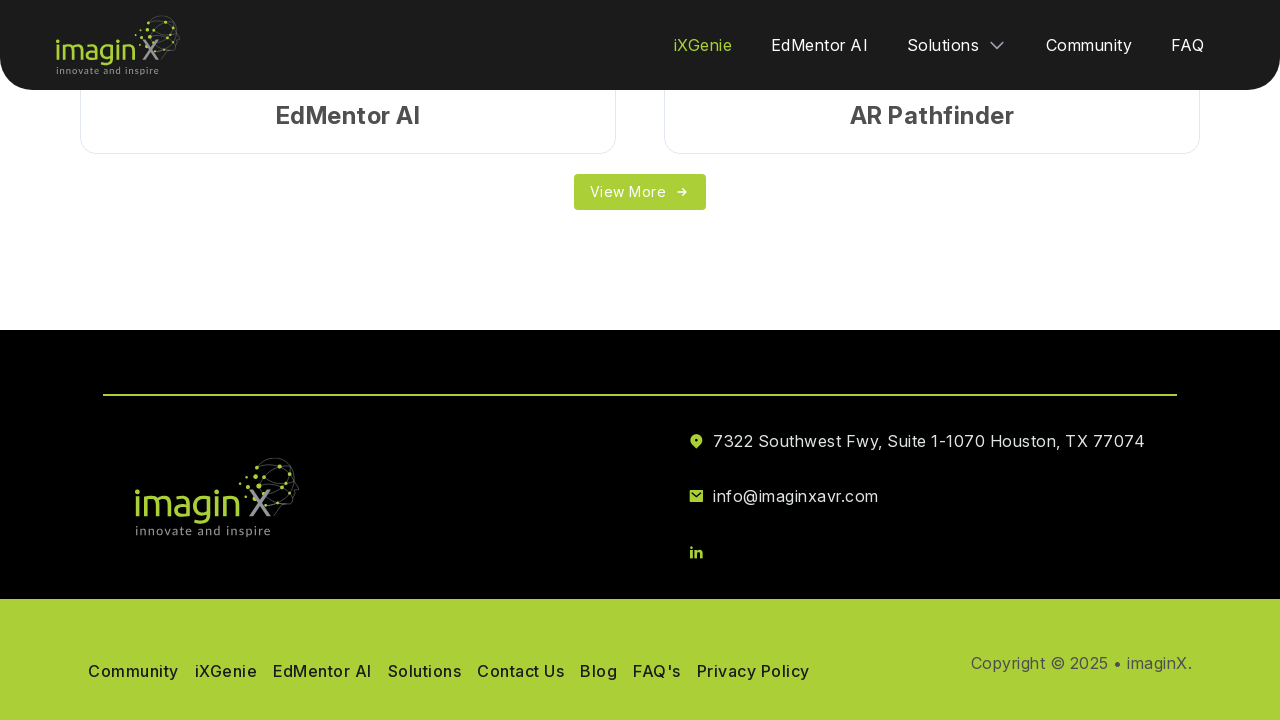